Tests navigation through sitemap links by clicking on various page URLs from the sitemap XML and navigating back after each visit to verify the sitemap links are functional.

Starting URL: https://www.getcalley.com/page-sitemap.xml

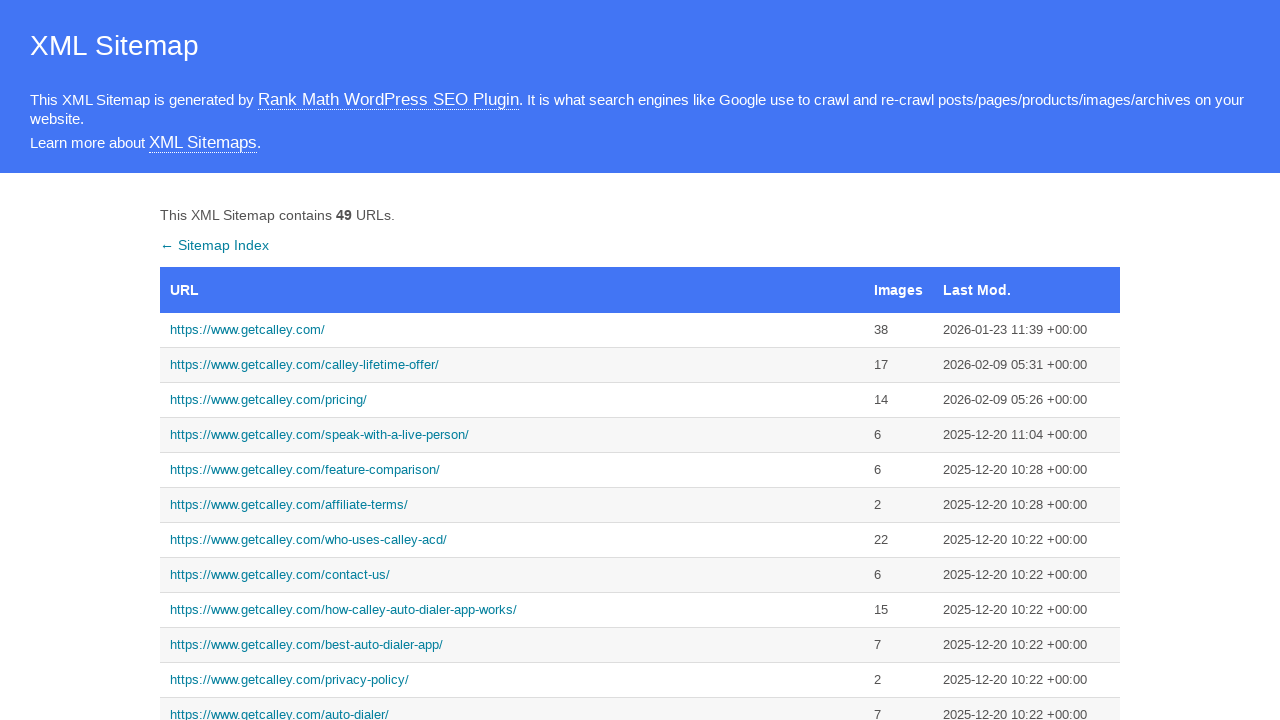

Set viewport size to 1920x1080
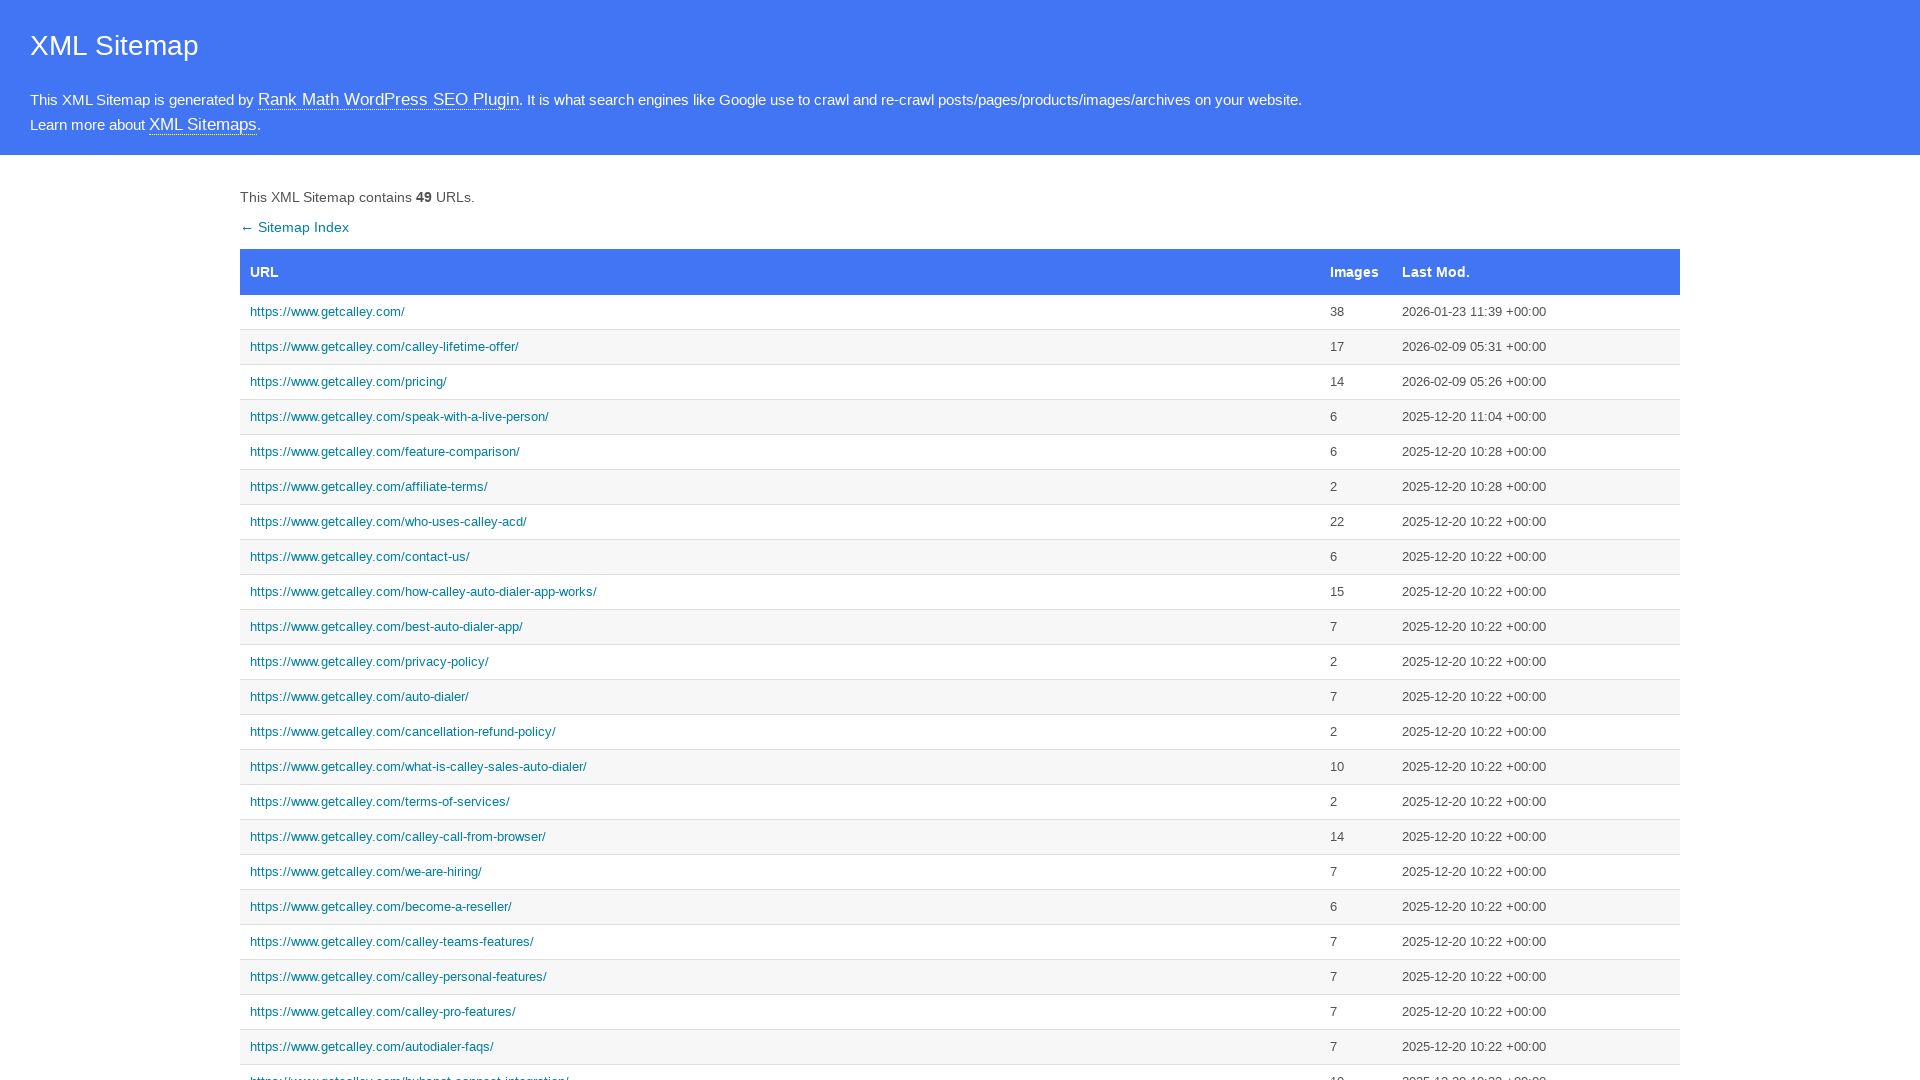

Clicked on homepage link from sitemap at (780, 312) on xpath=//a[text()='https://www.getcalley.com/']
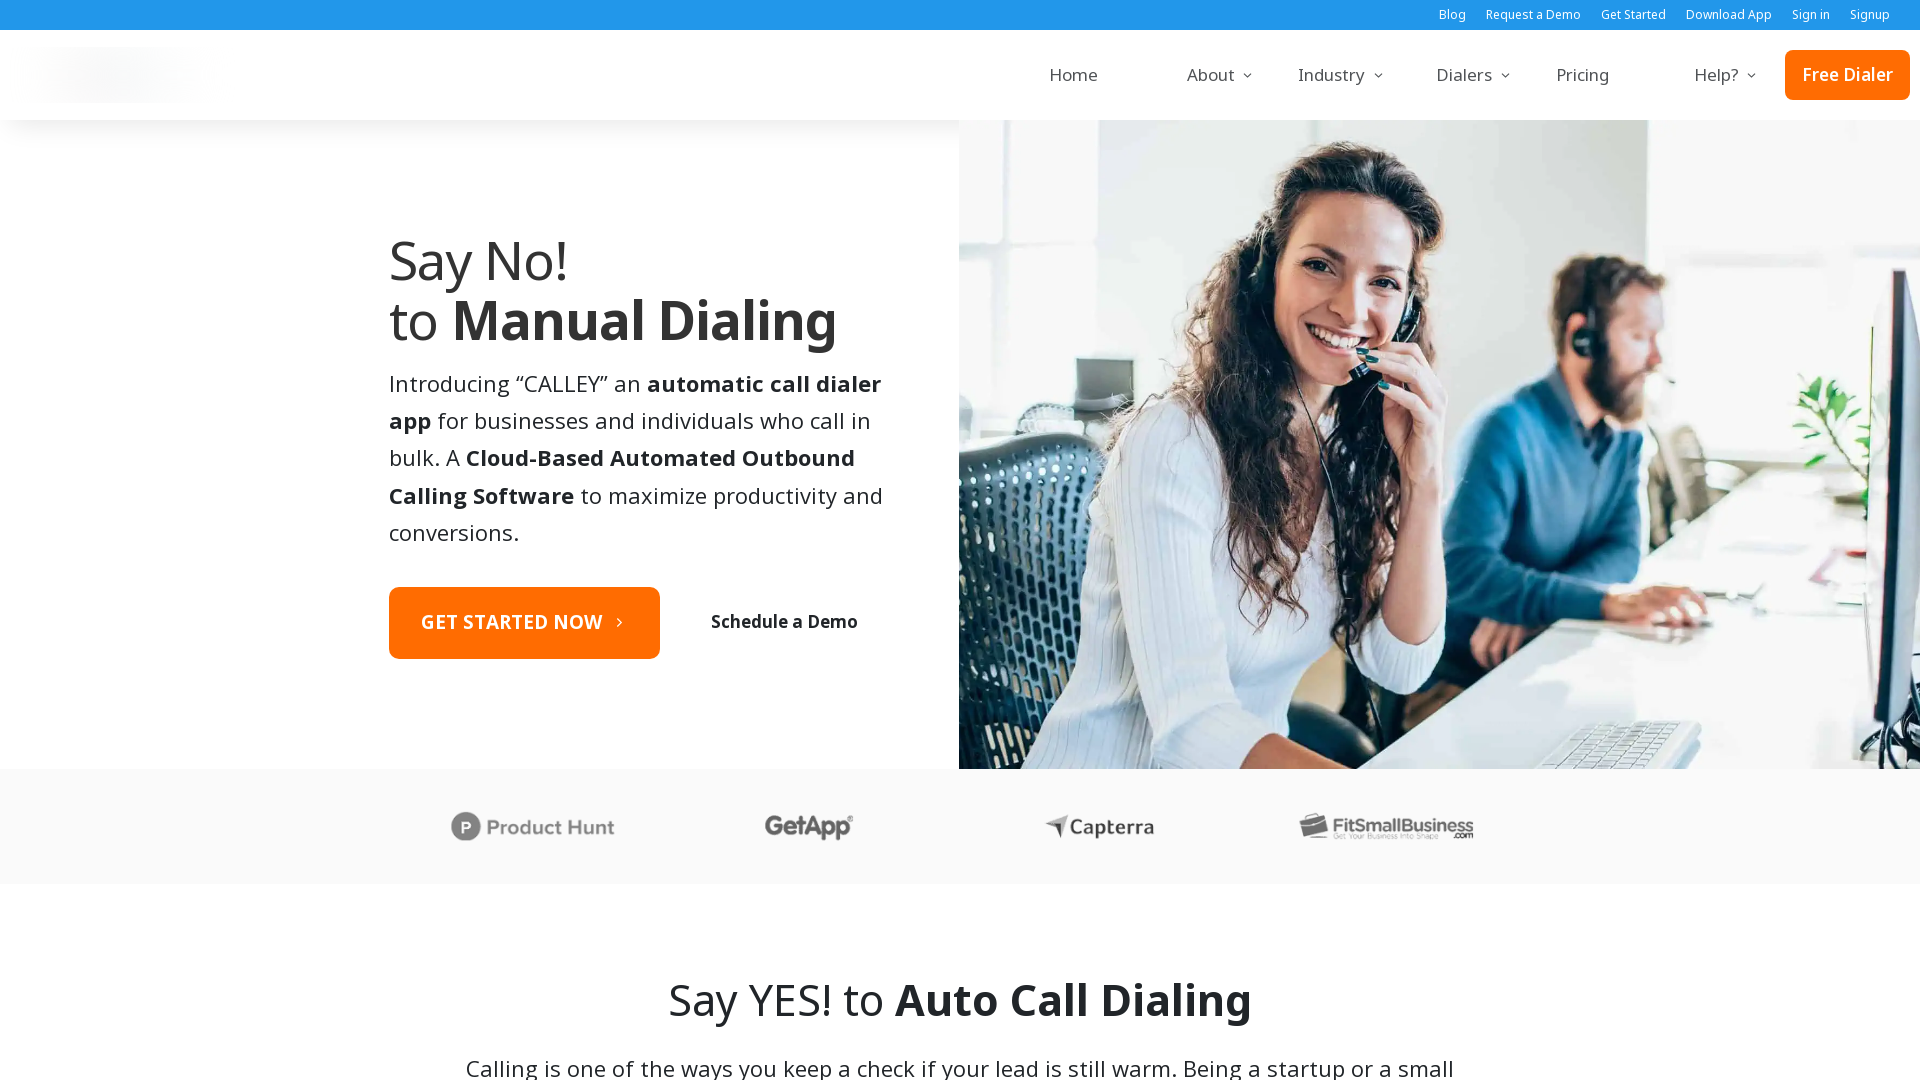

Homepage loaded completely
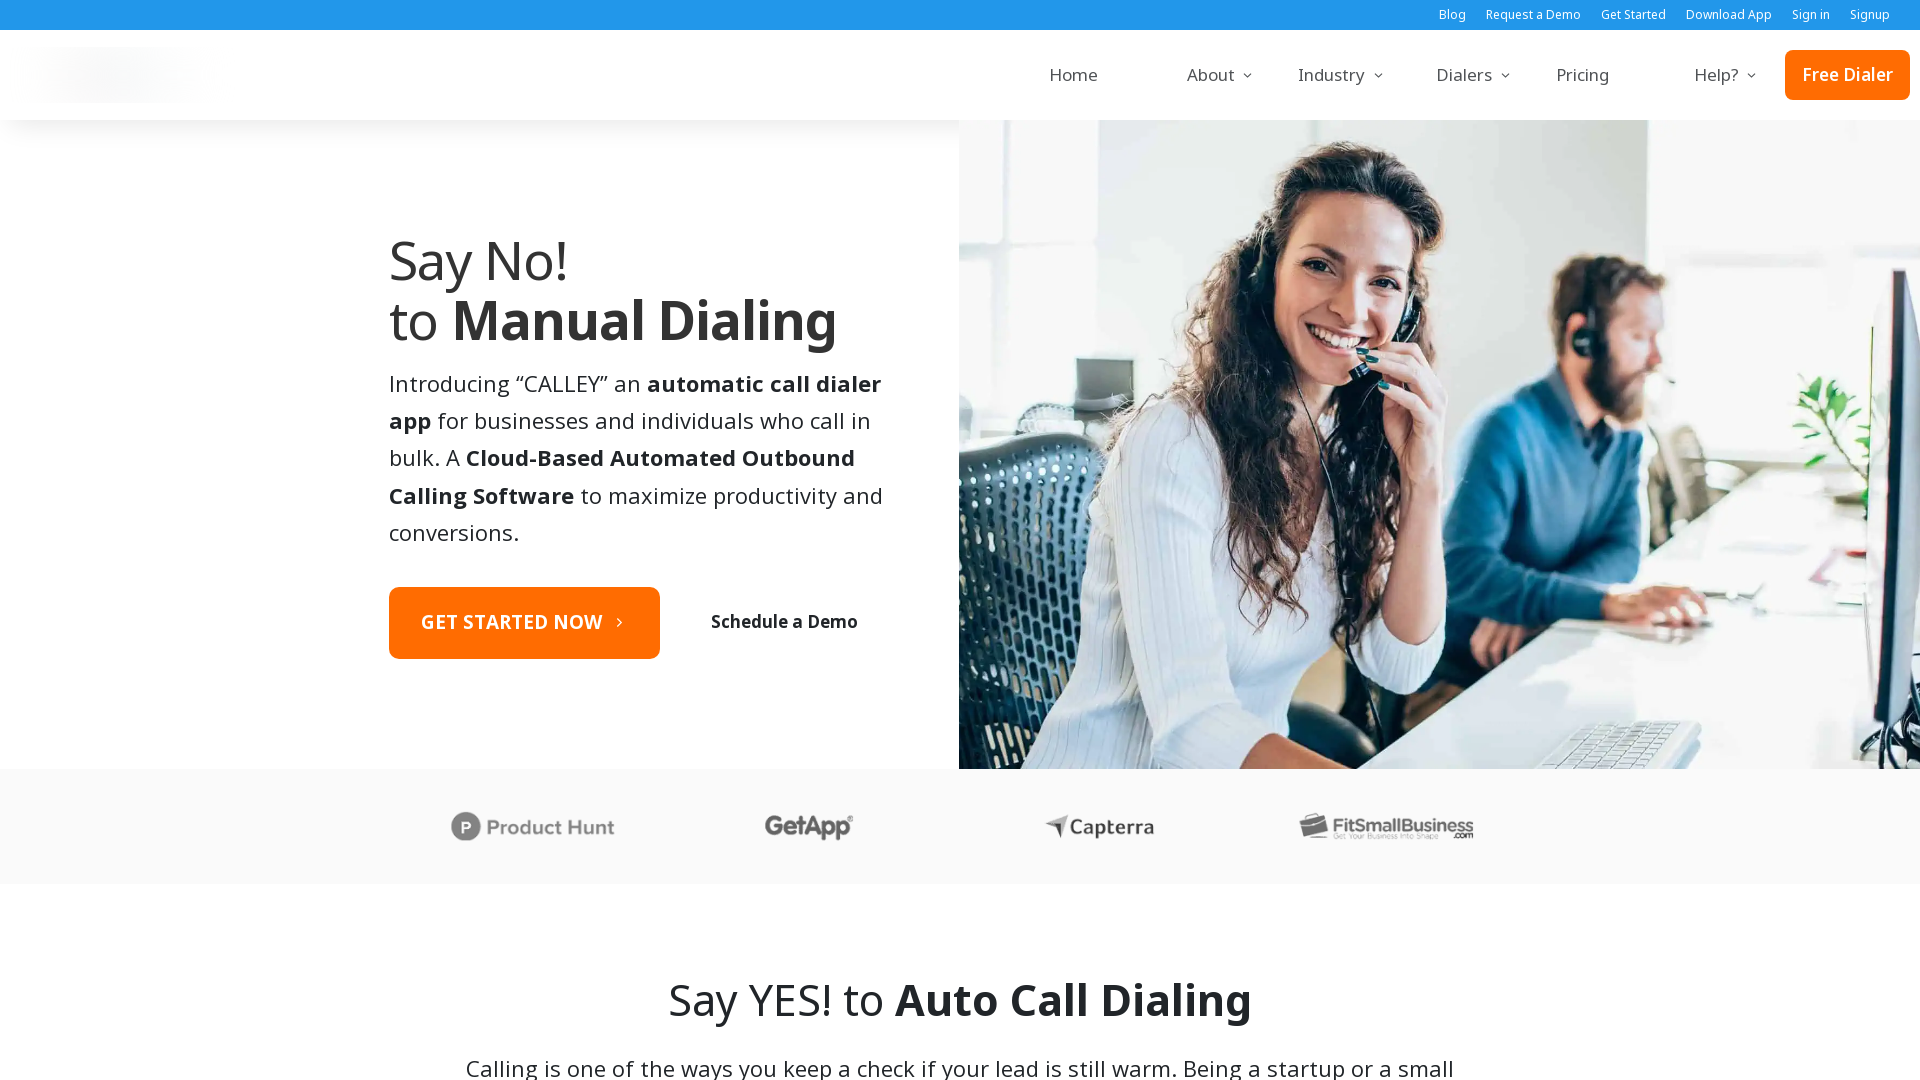

Navigated back to sitemap
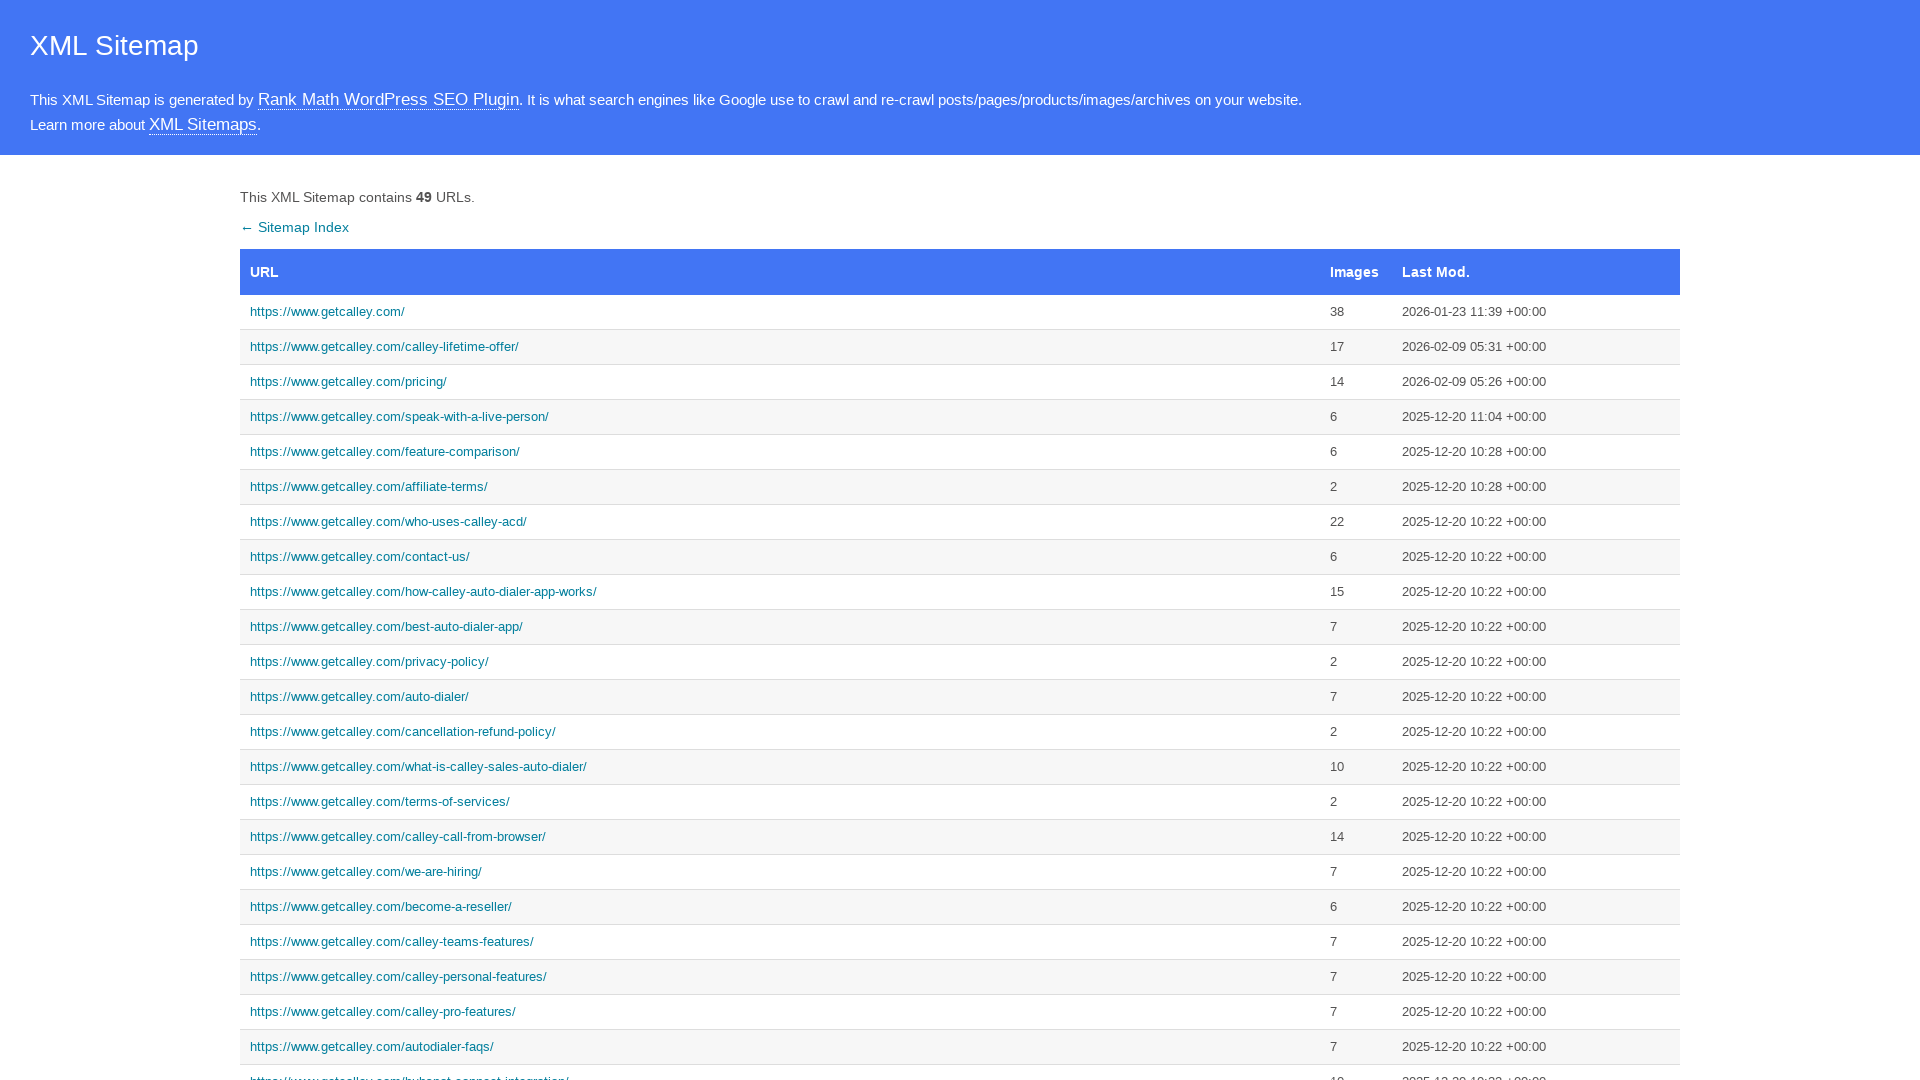

Sitemap page loaded
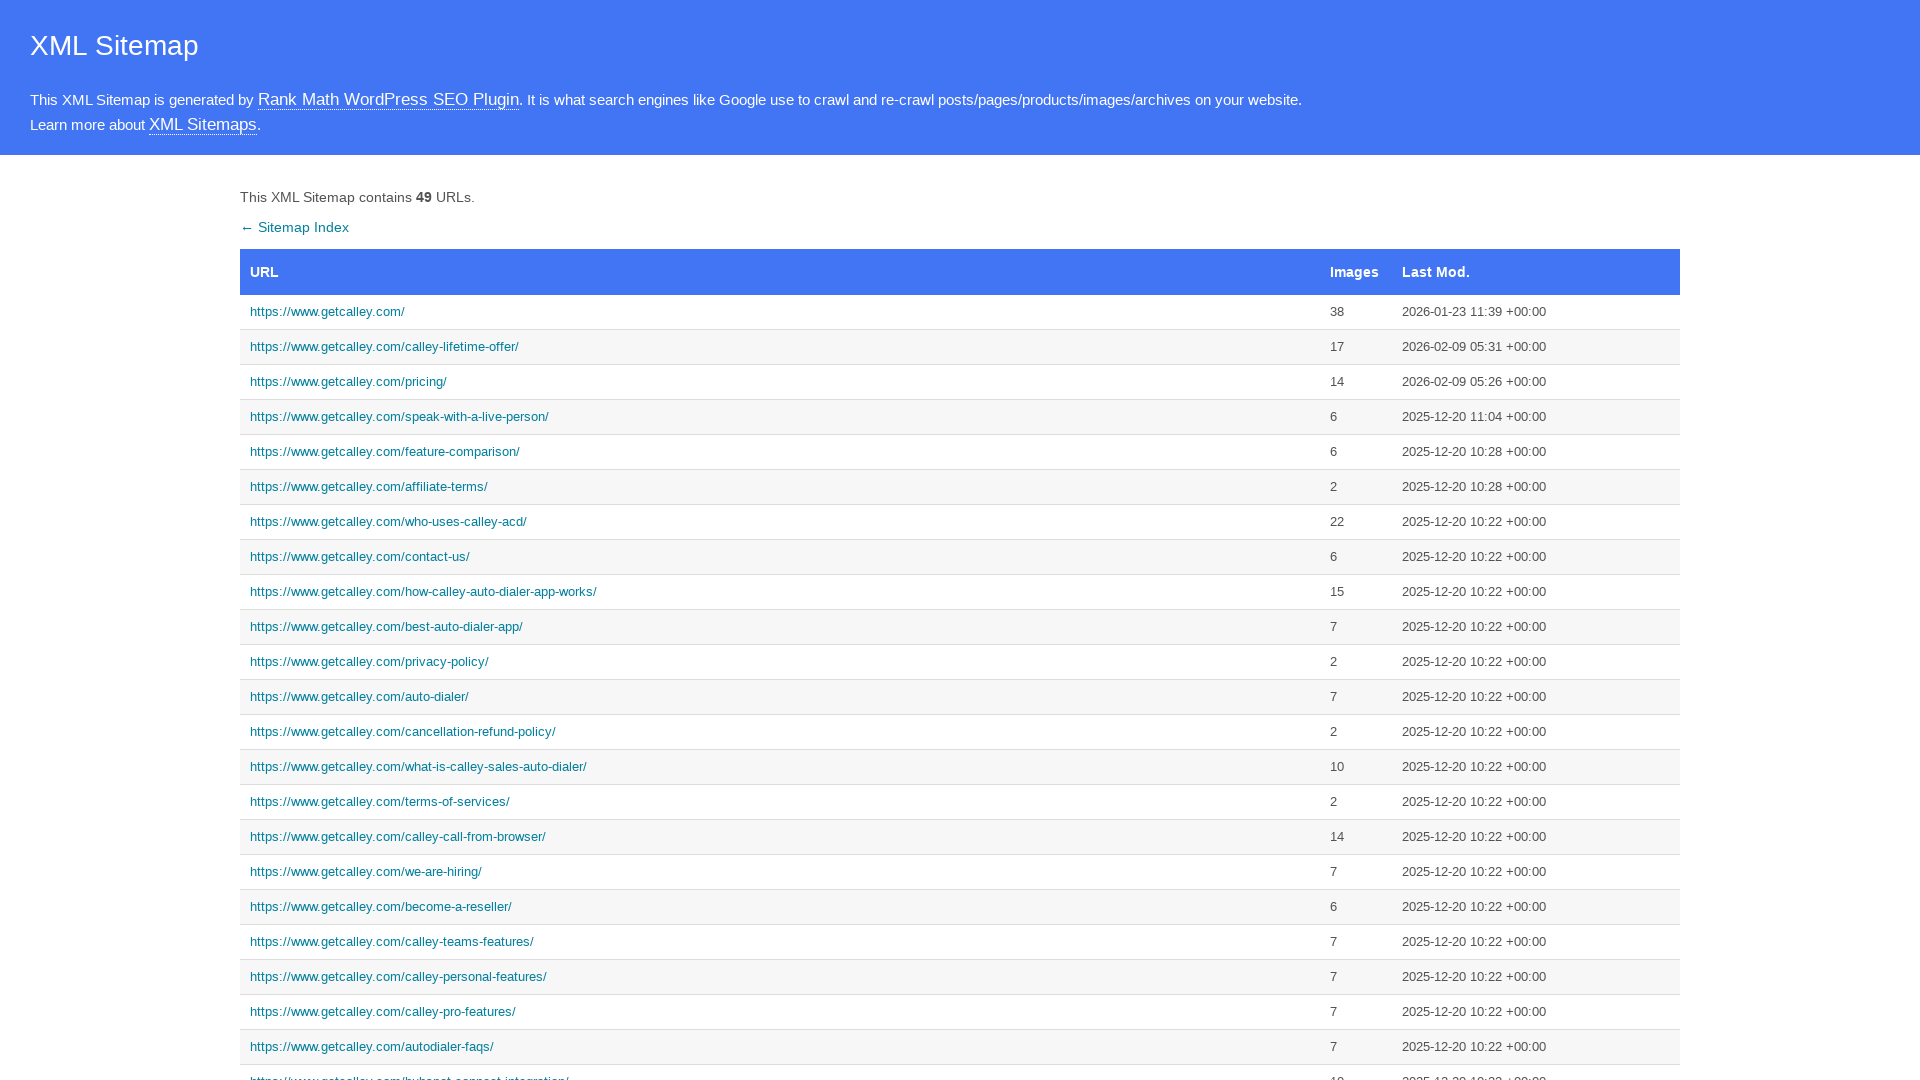

Clicked on calley-call-from-browser link at (780, 837) on xpath=//a[text()='https://www.getcalley.com/calley-call-from-browser/']
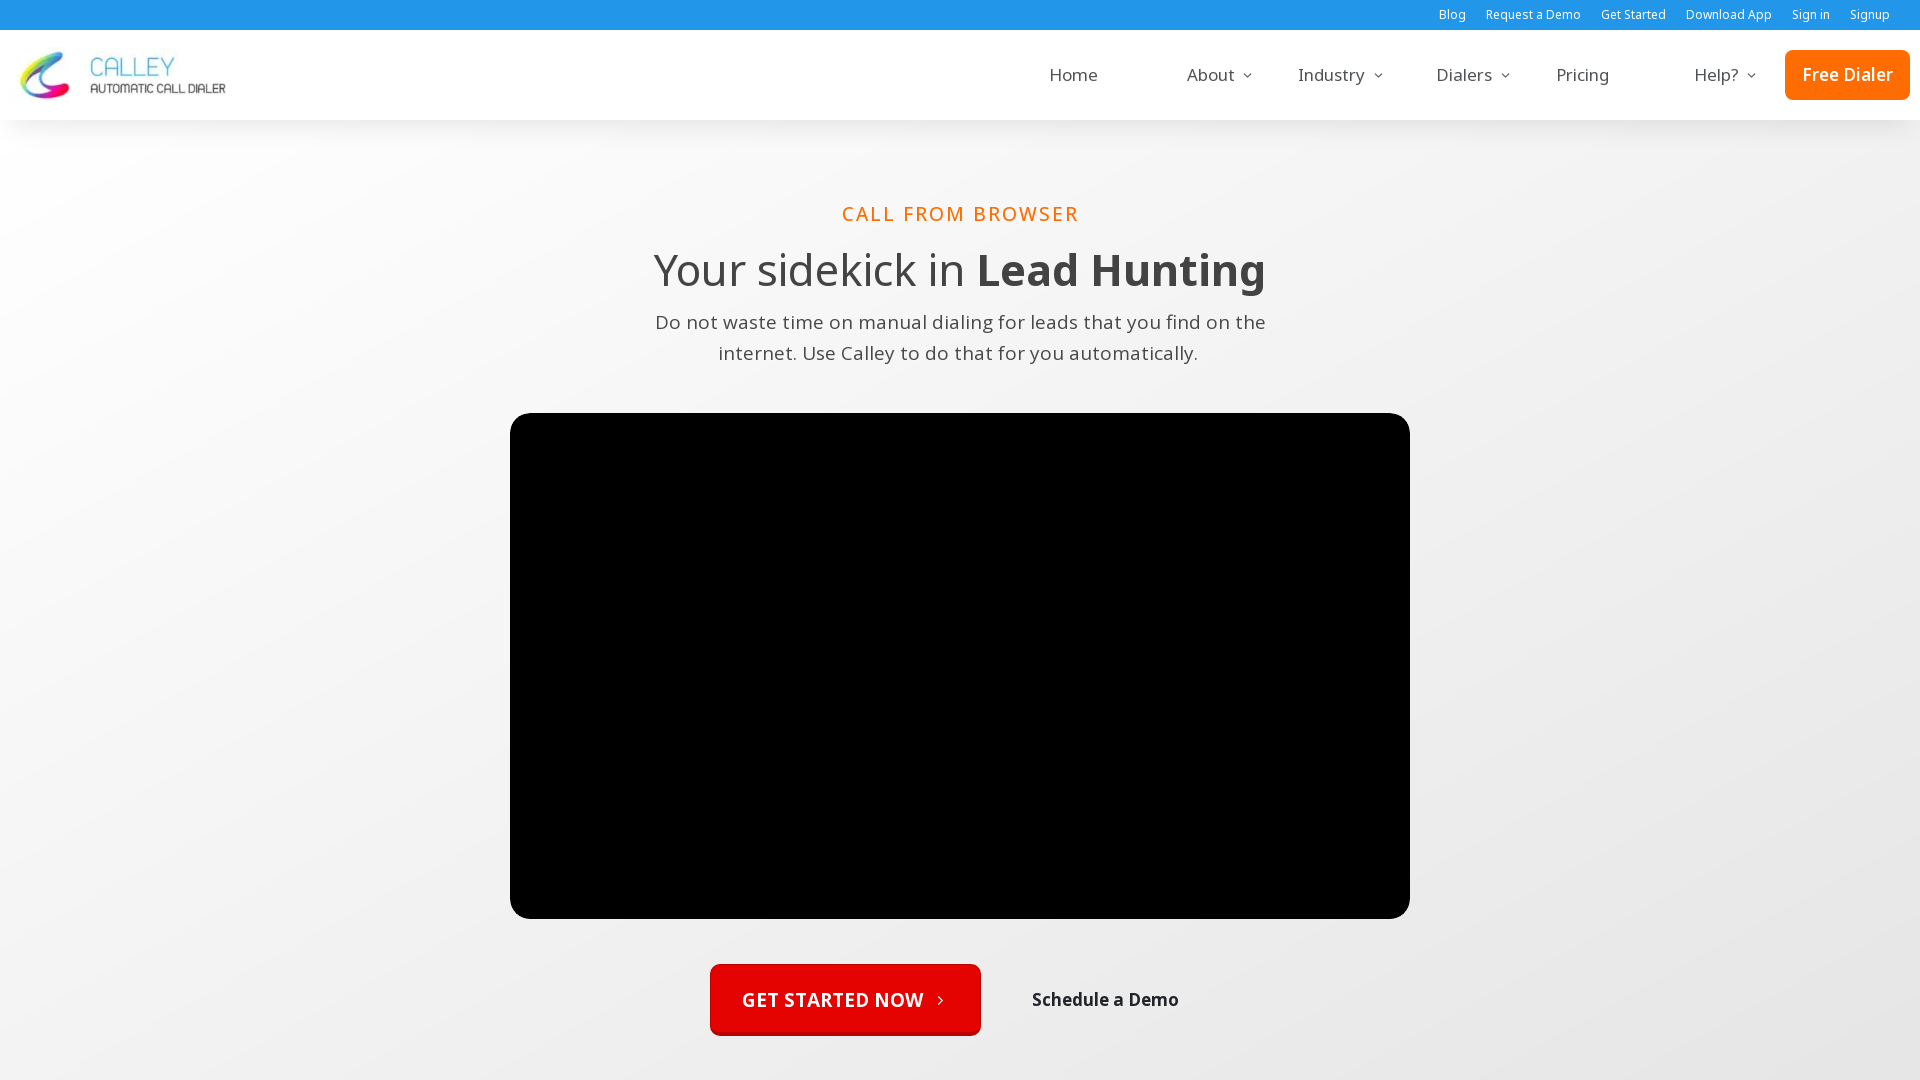

Calley call from browser page loaded
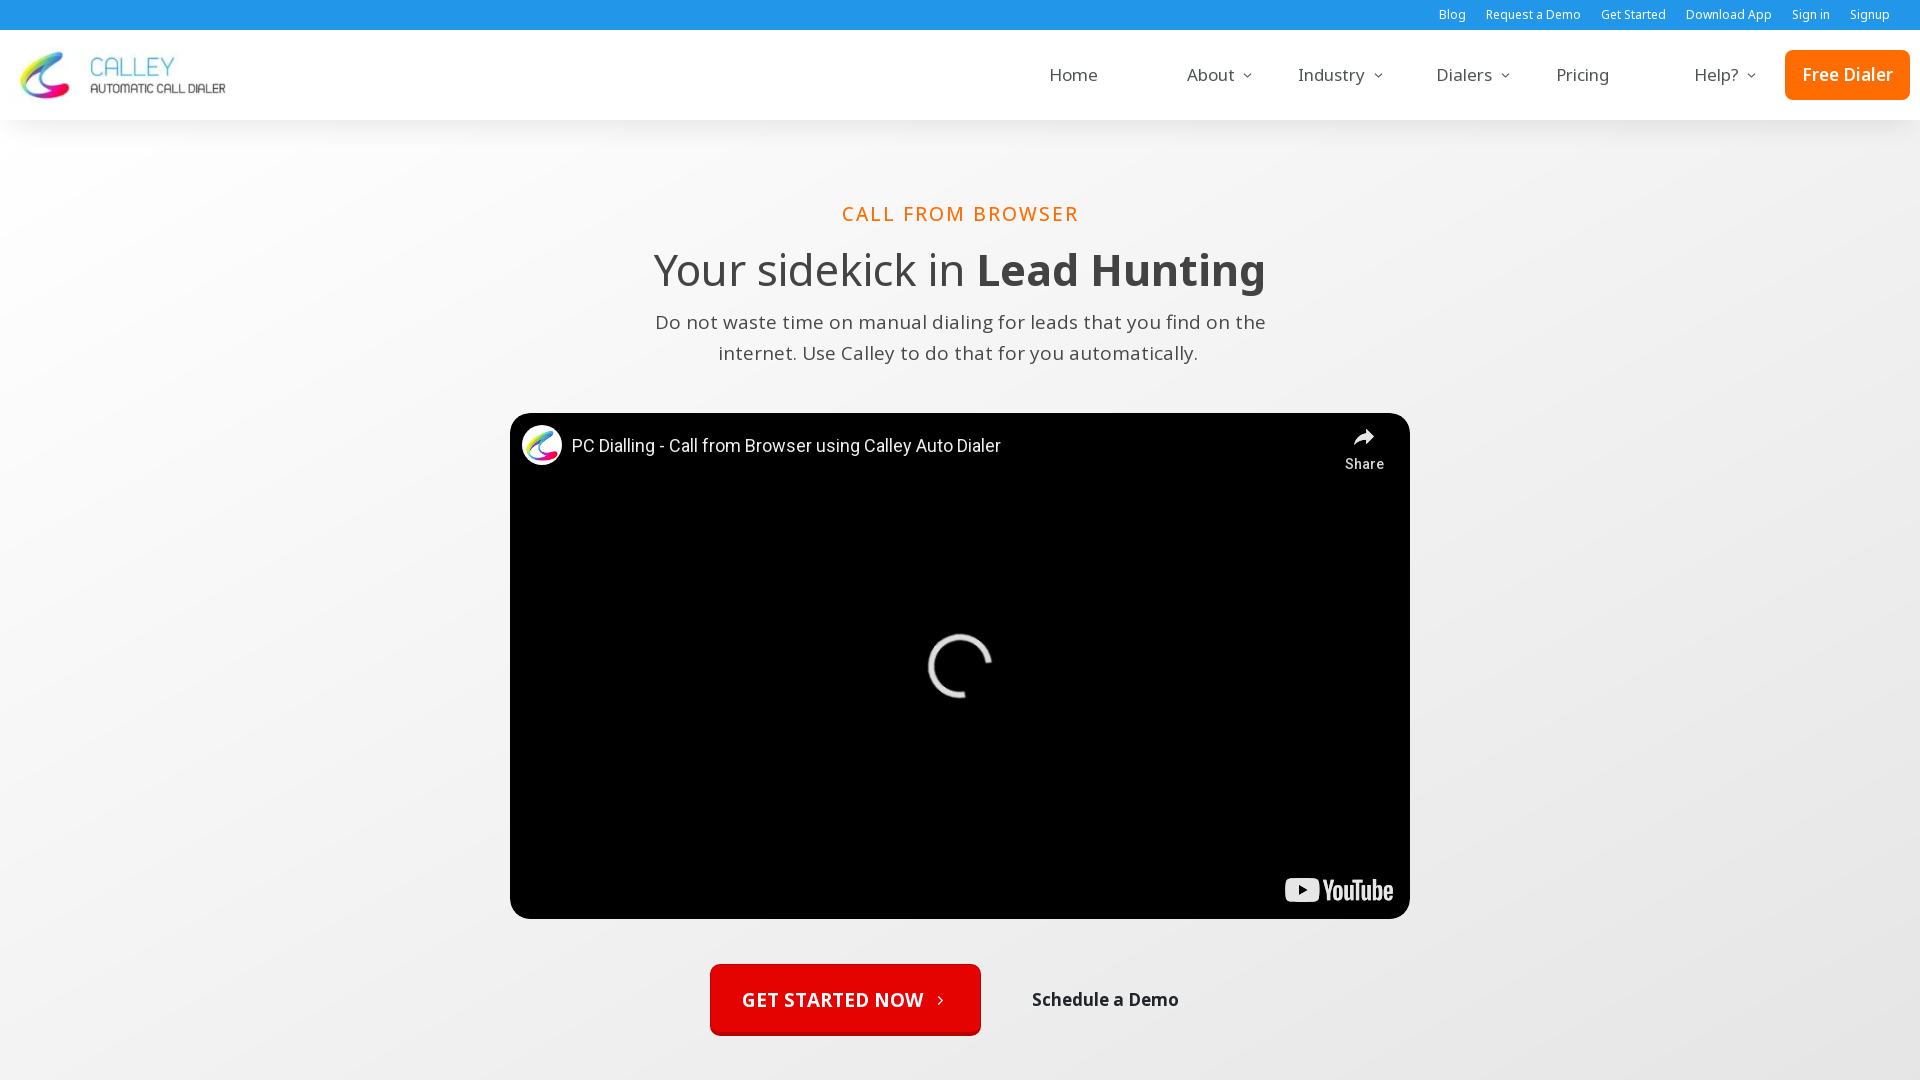

Navigated back to sitemap
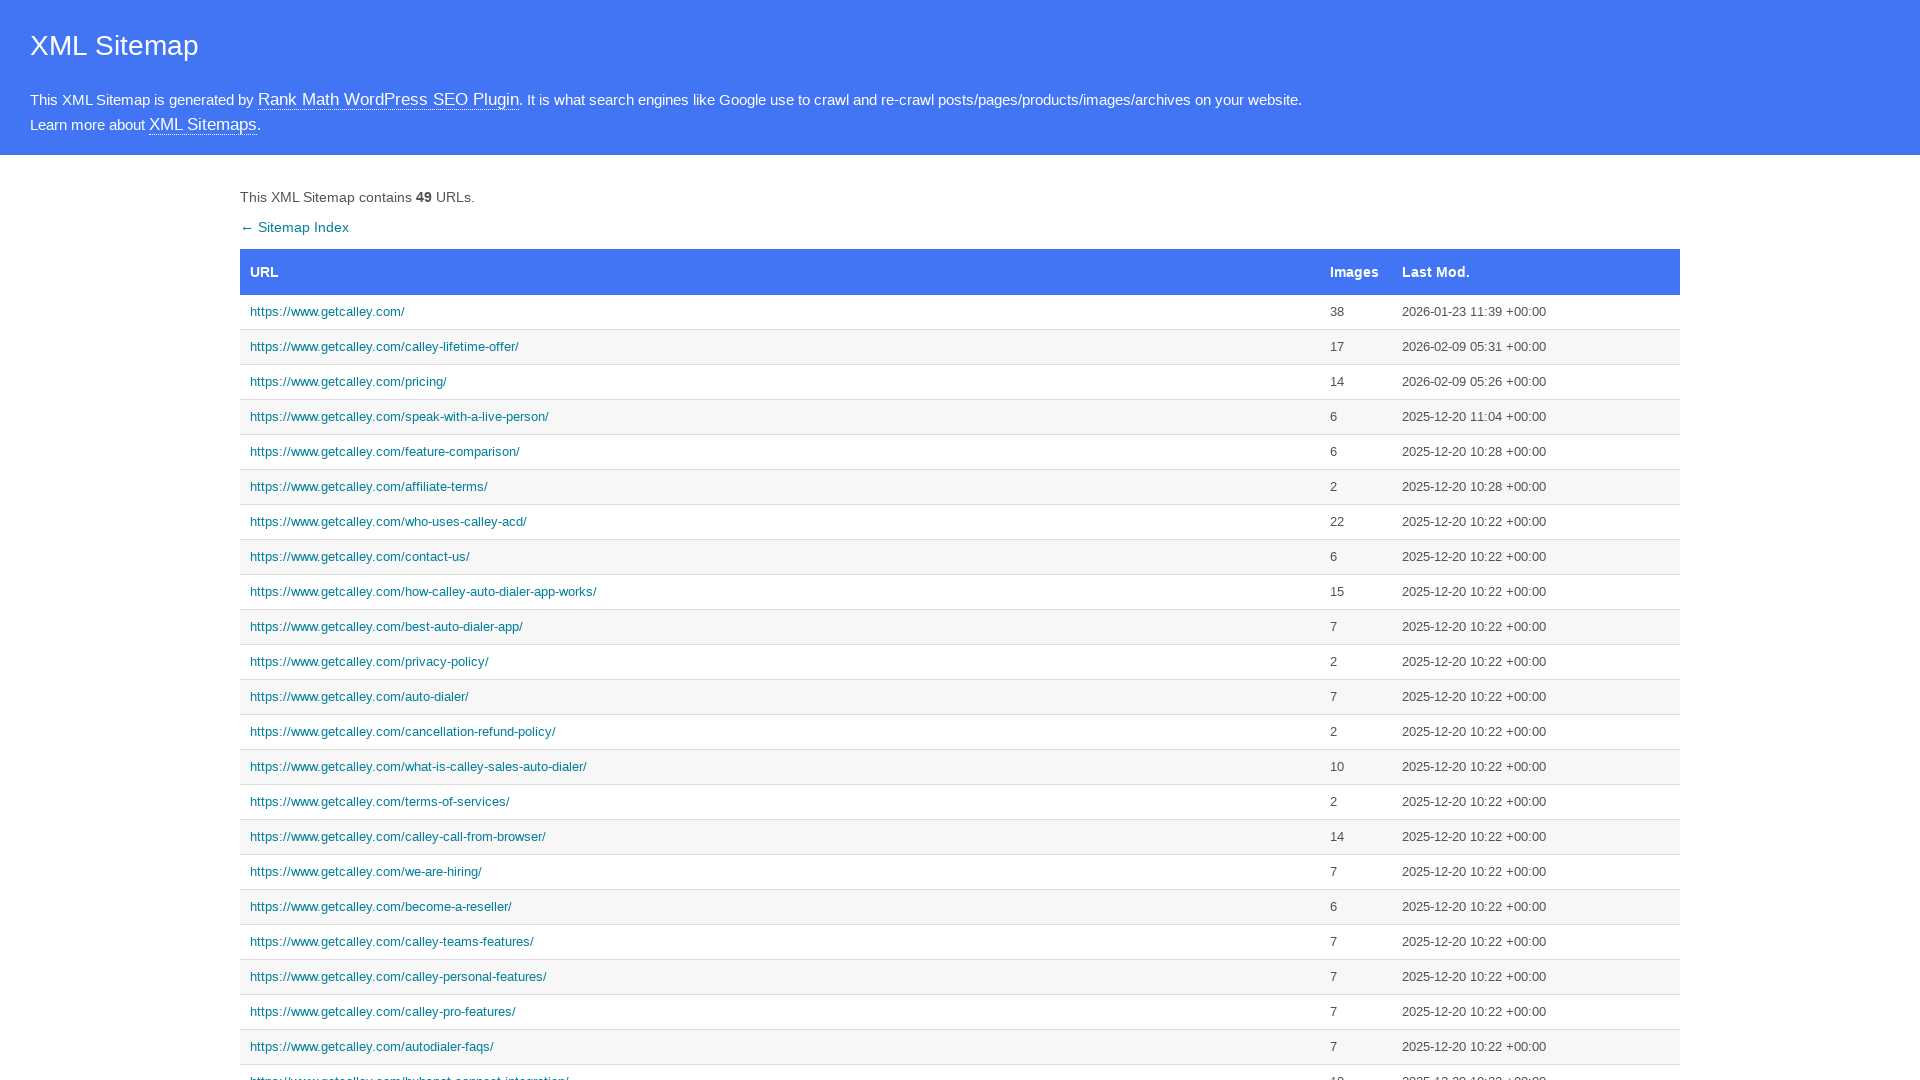

Sitemap page loaded
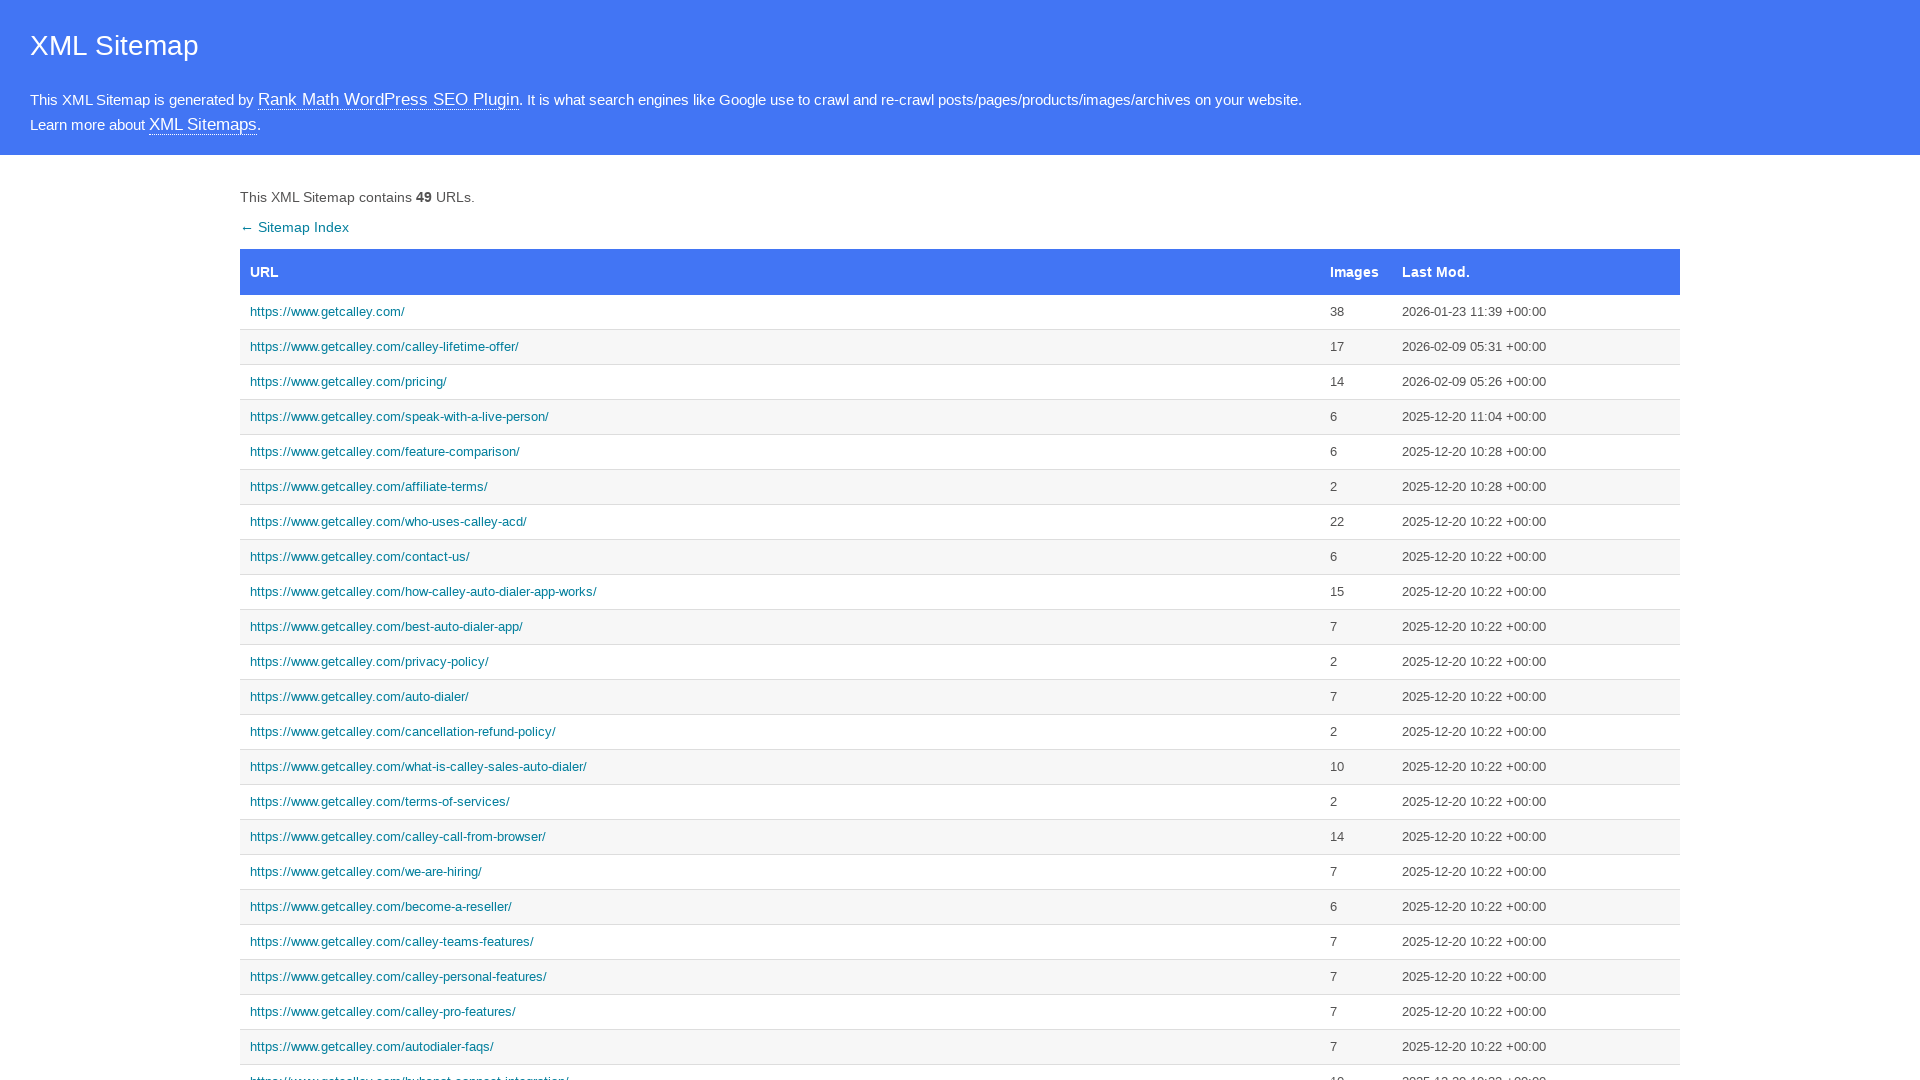

Clicked on calley-pro-features link at (780, 1012) on xpath=//a[text()='https://www.getcalley.com/calley-pro-features/']
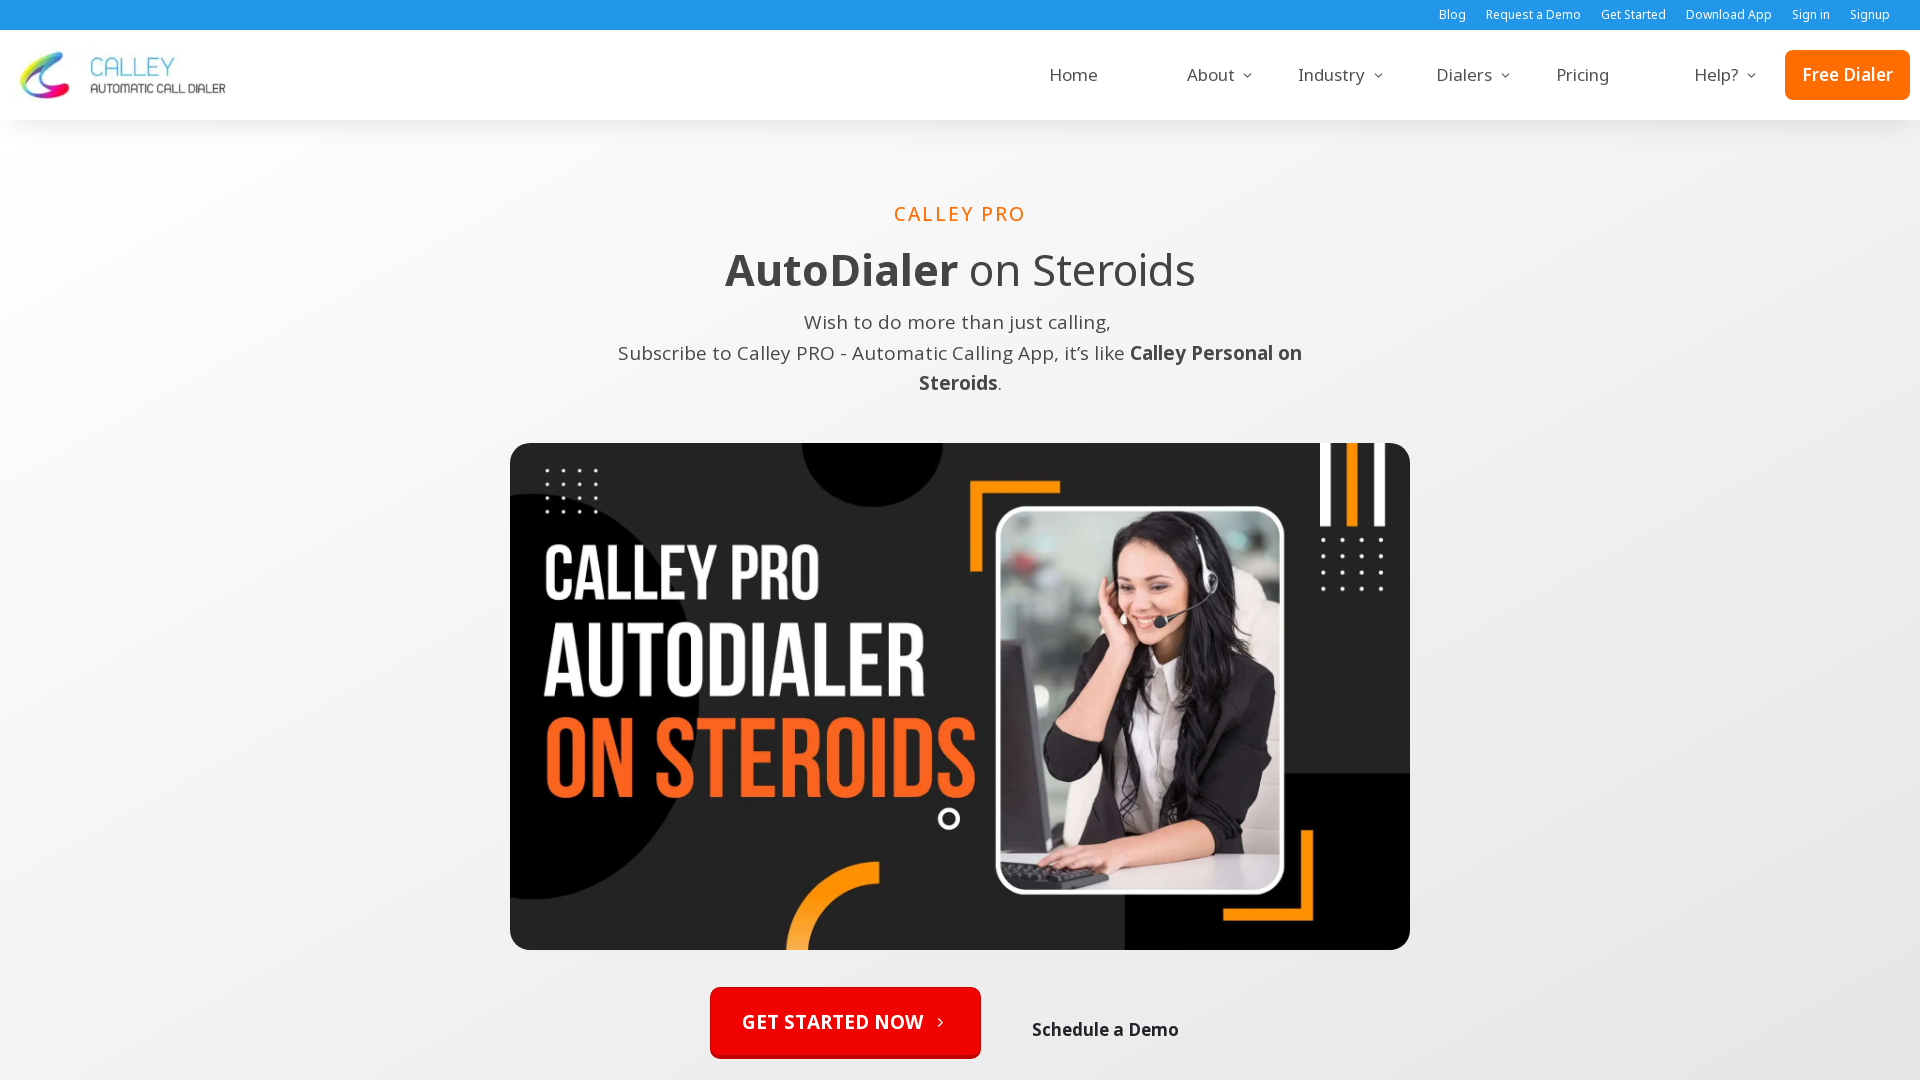

Calley pro features page loaded
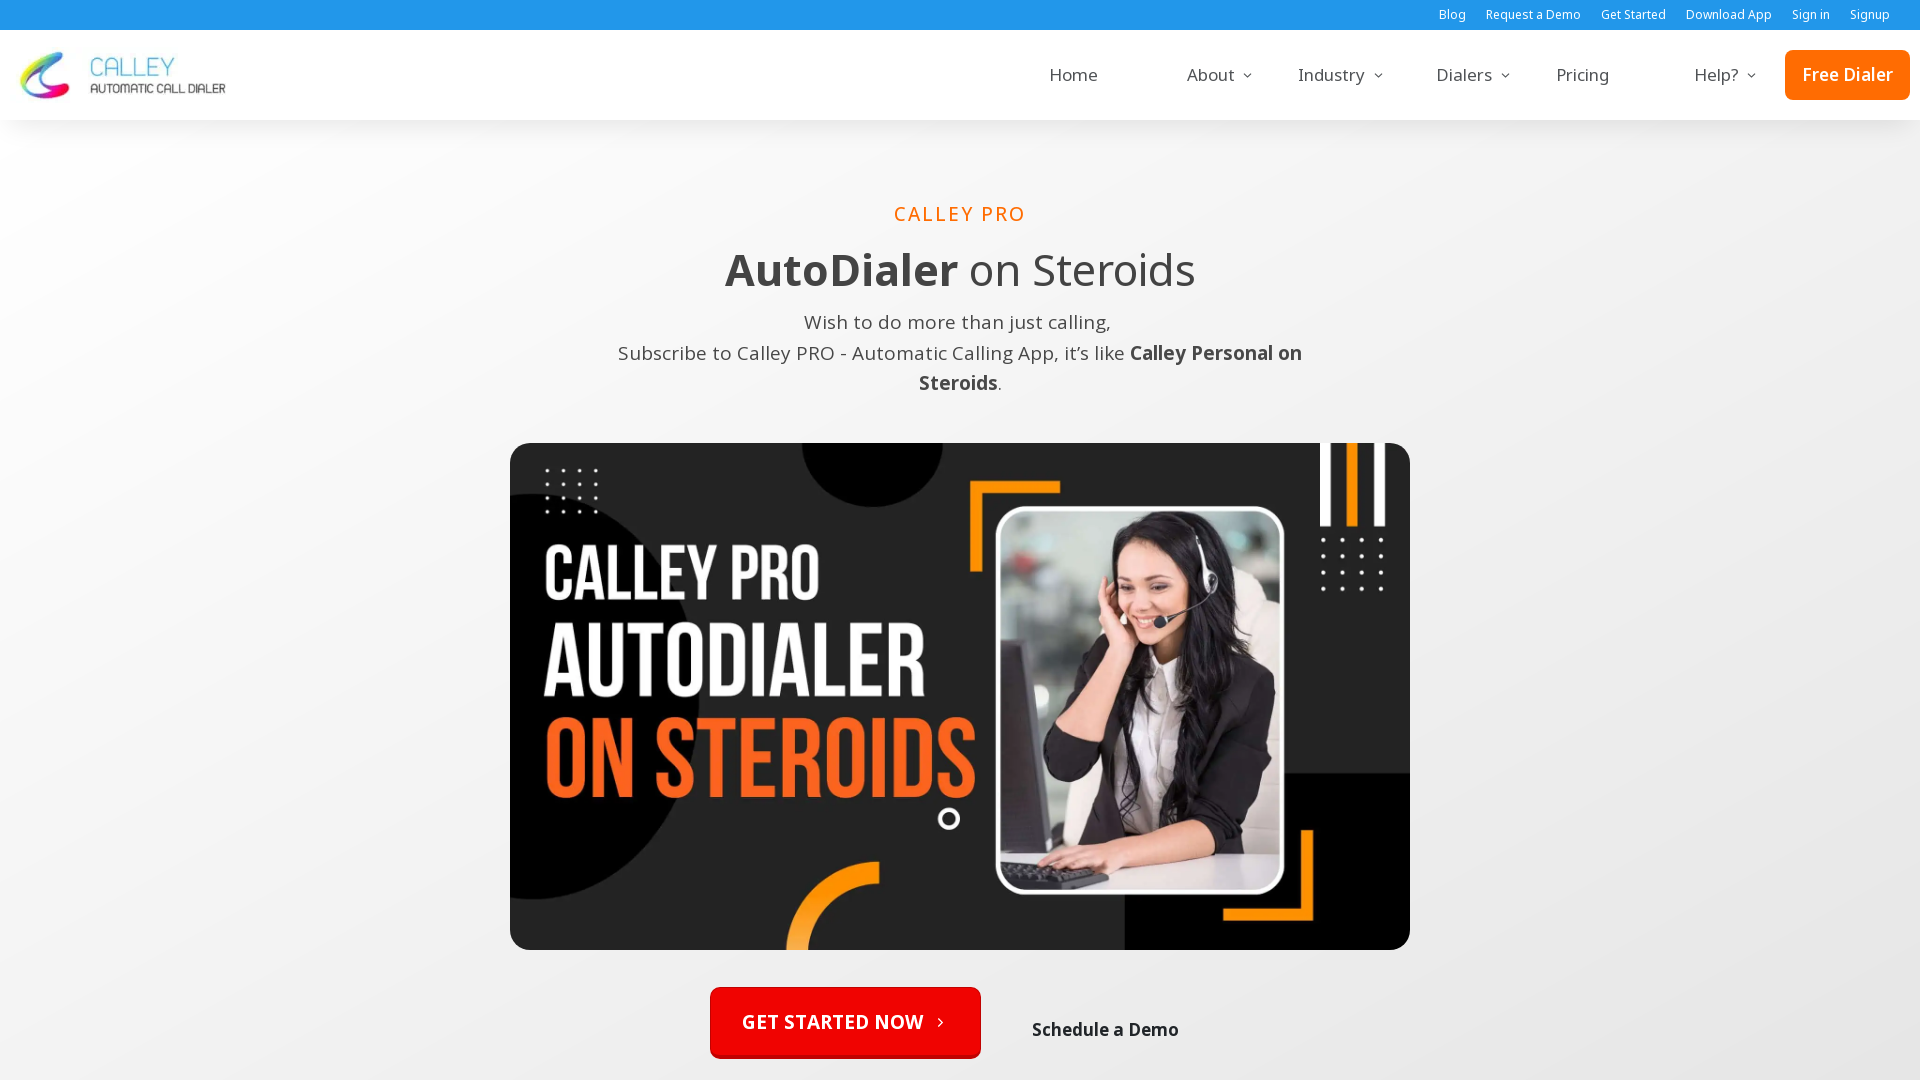

Navigated back to sitemap
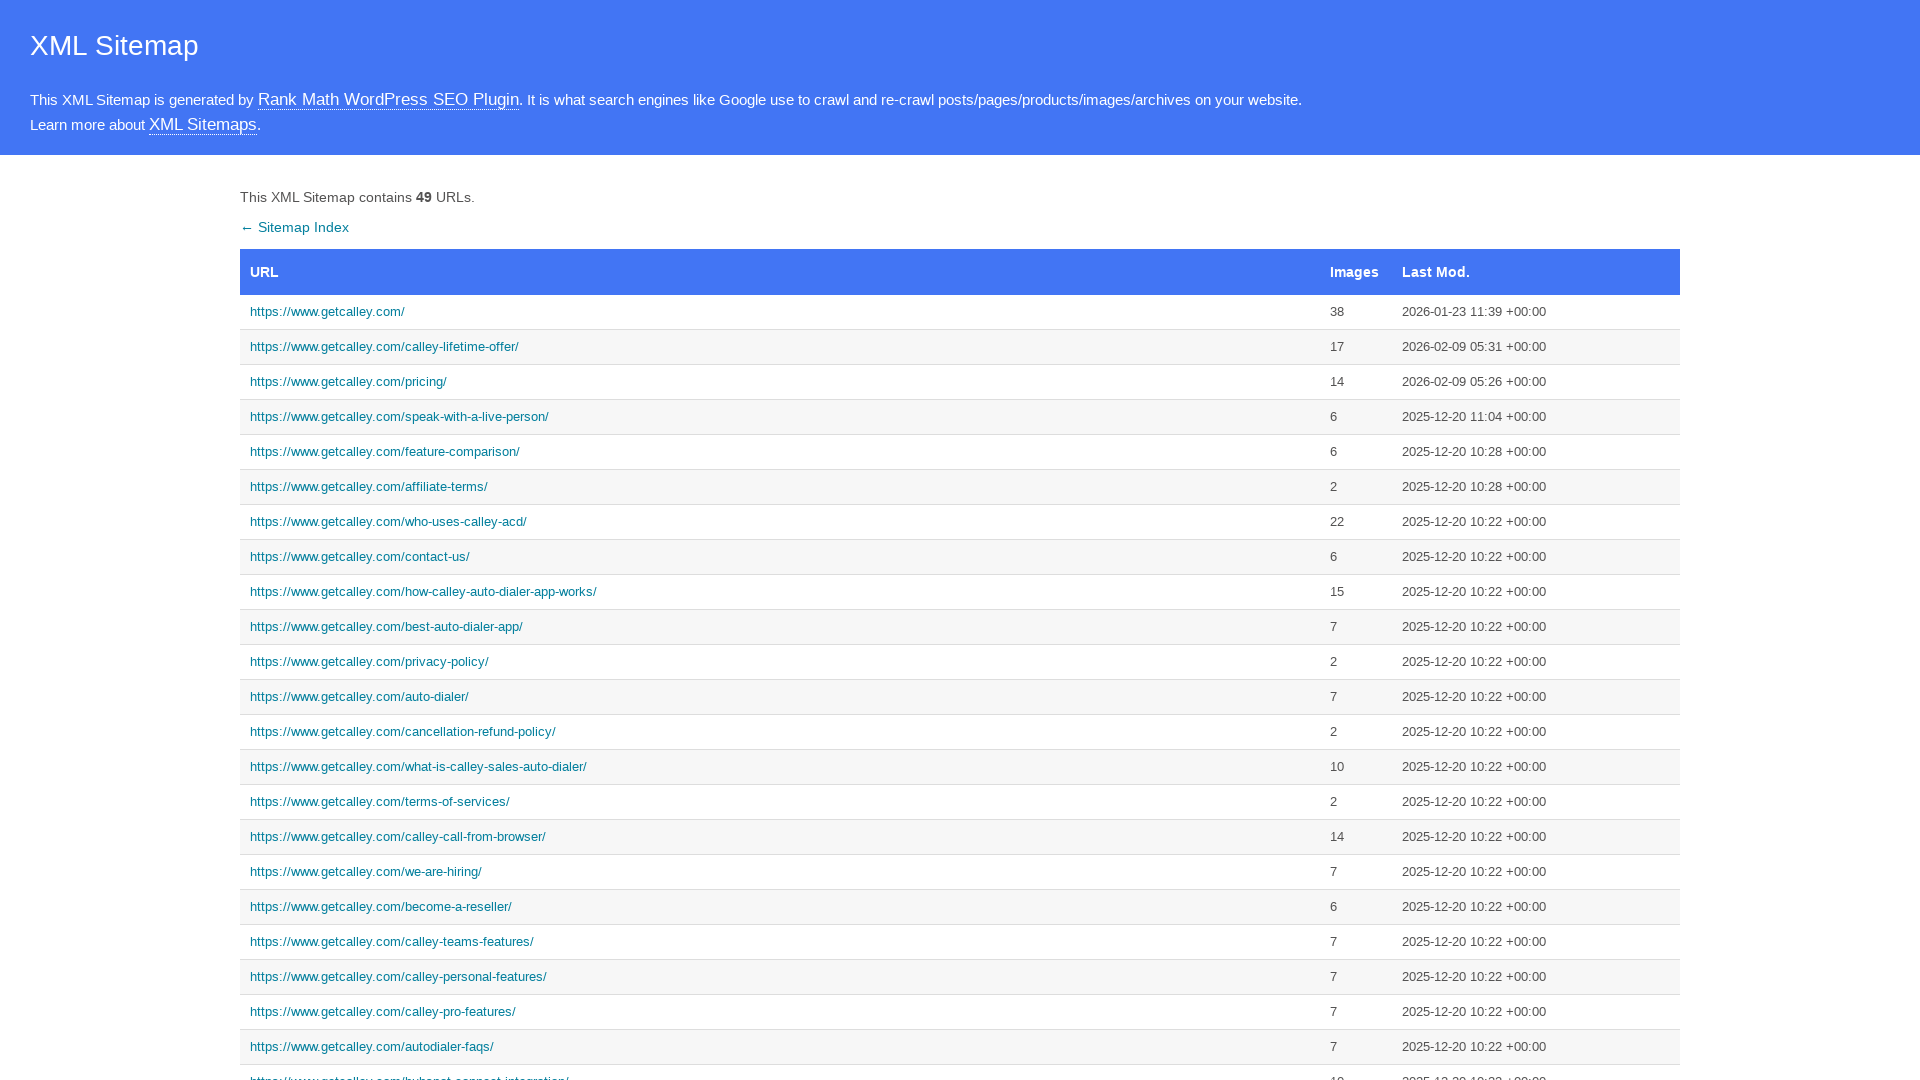

Sitemap page loaded
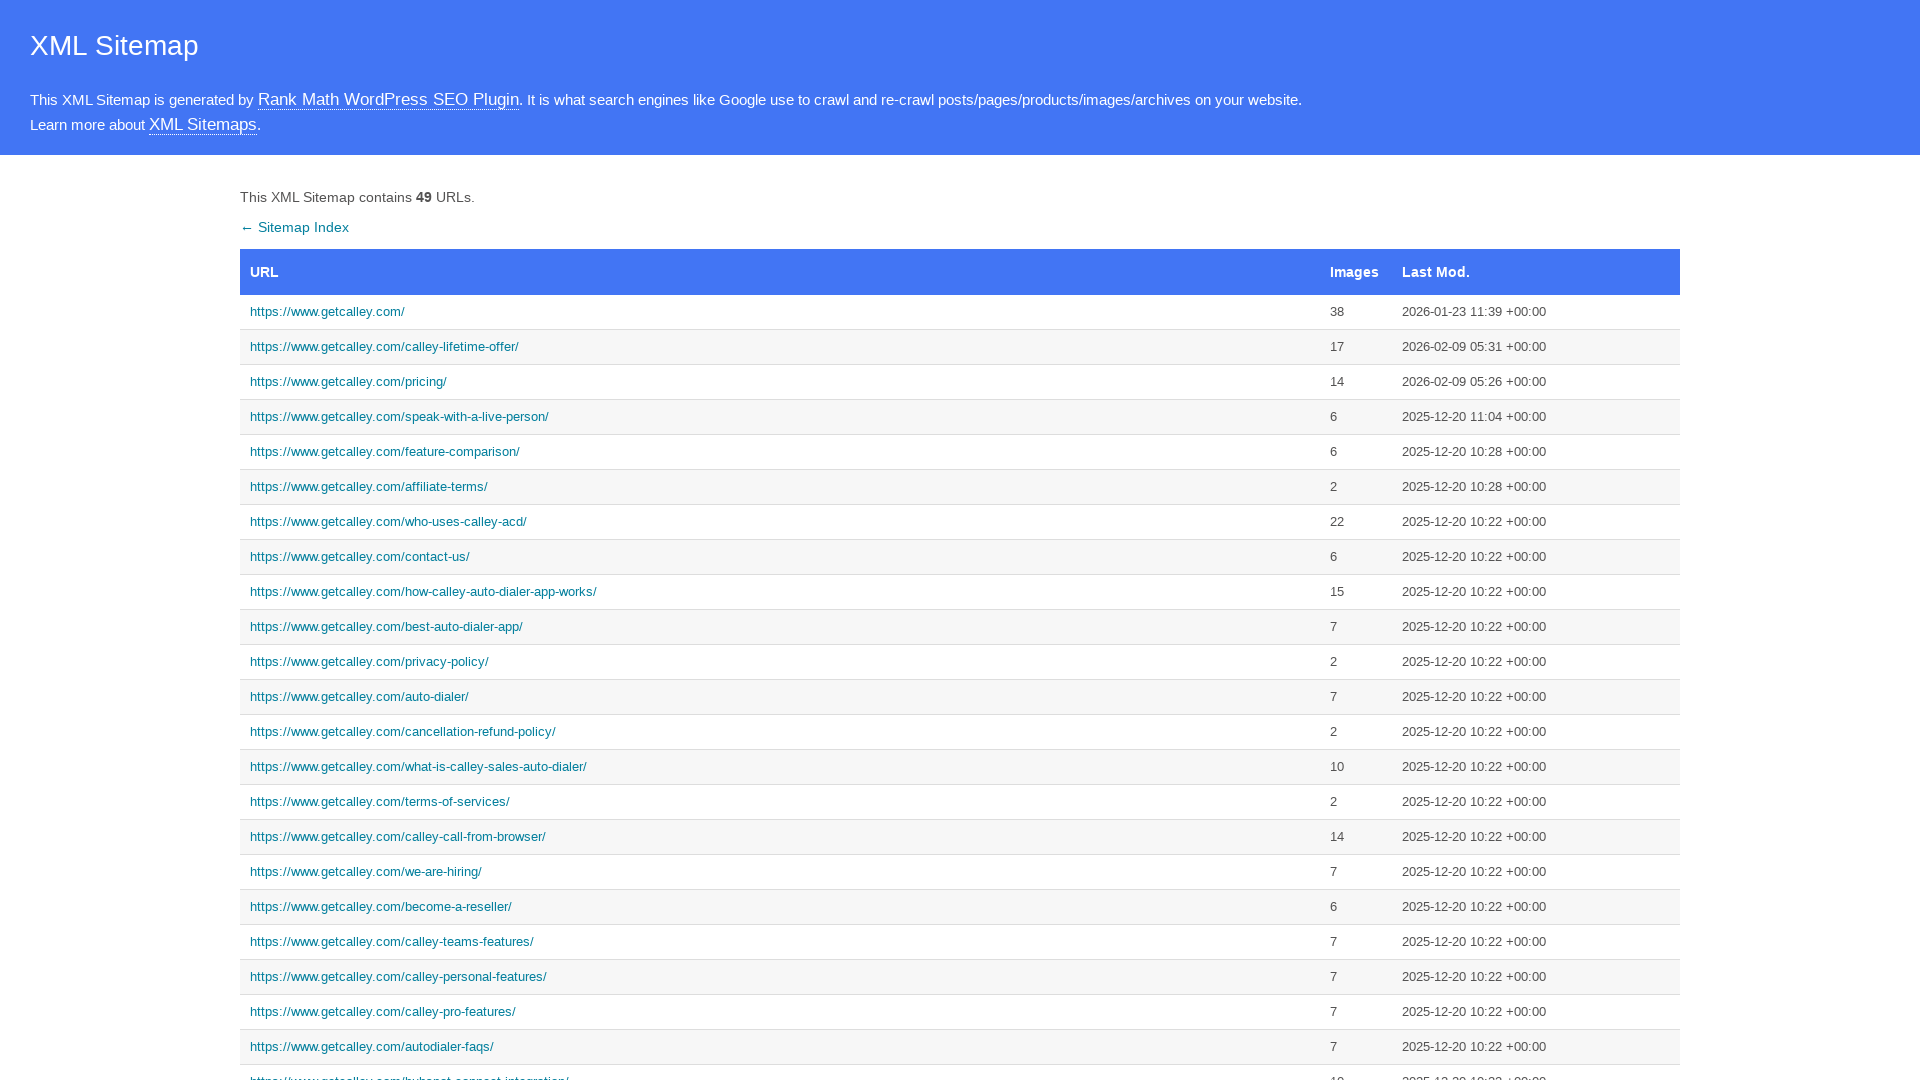

Clicked on best-auto-dialer-app link at (780, 627) on xpath=//a[text()='https://www.getcalley.com/best-auto-dialer-app/']
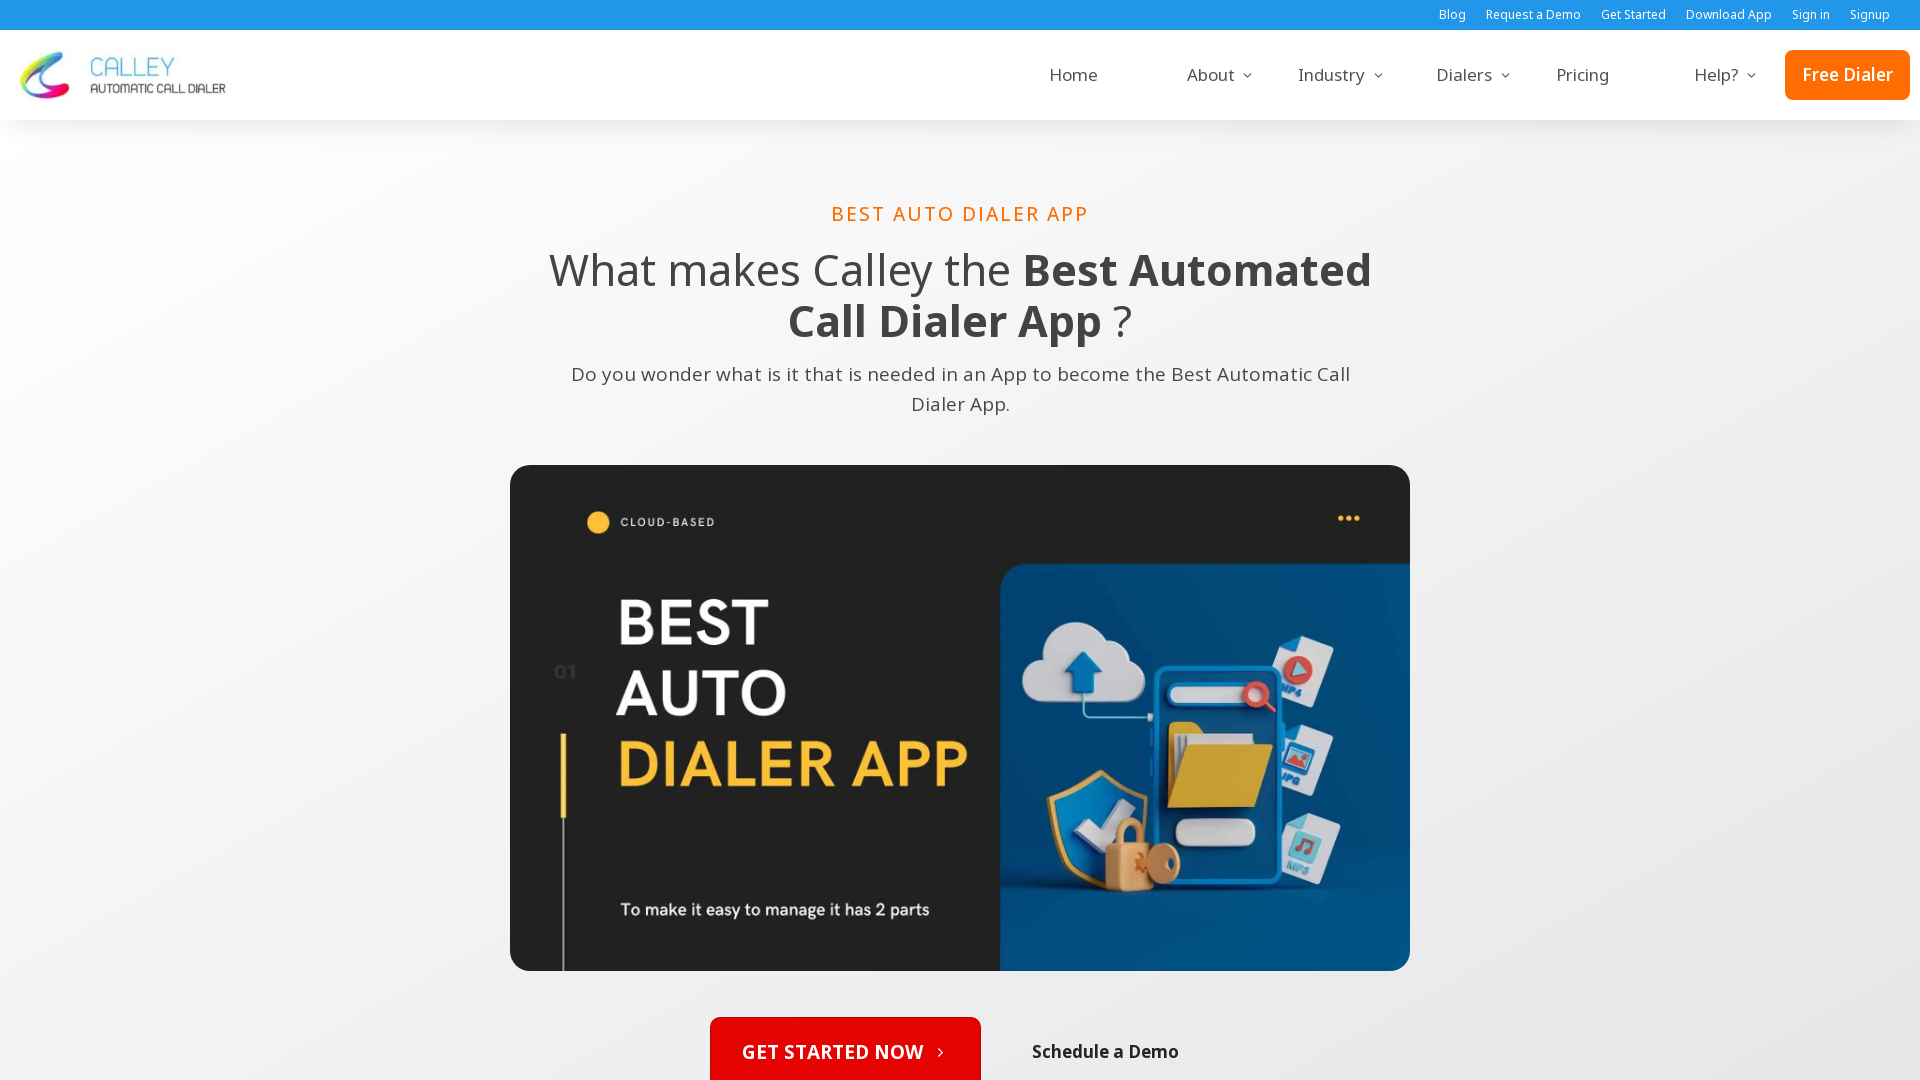

Best auto dialer app page loaded
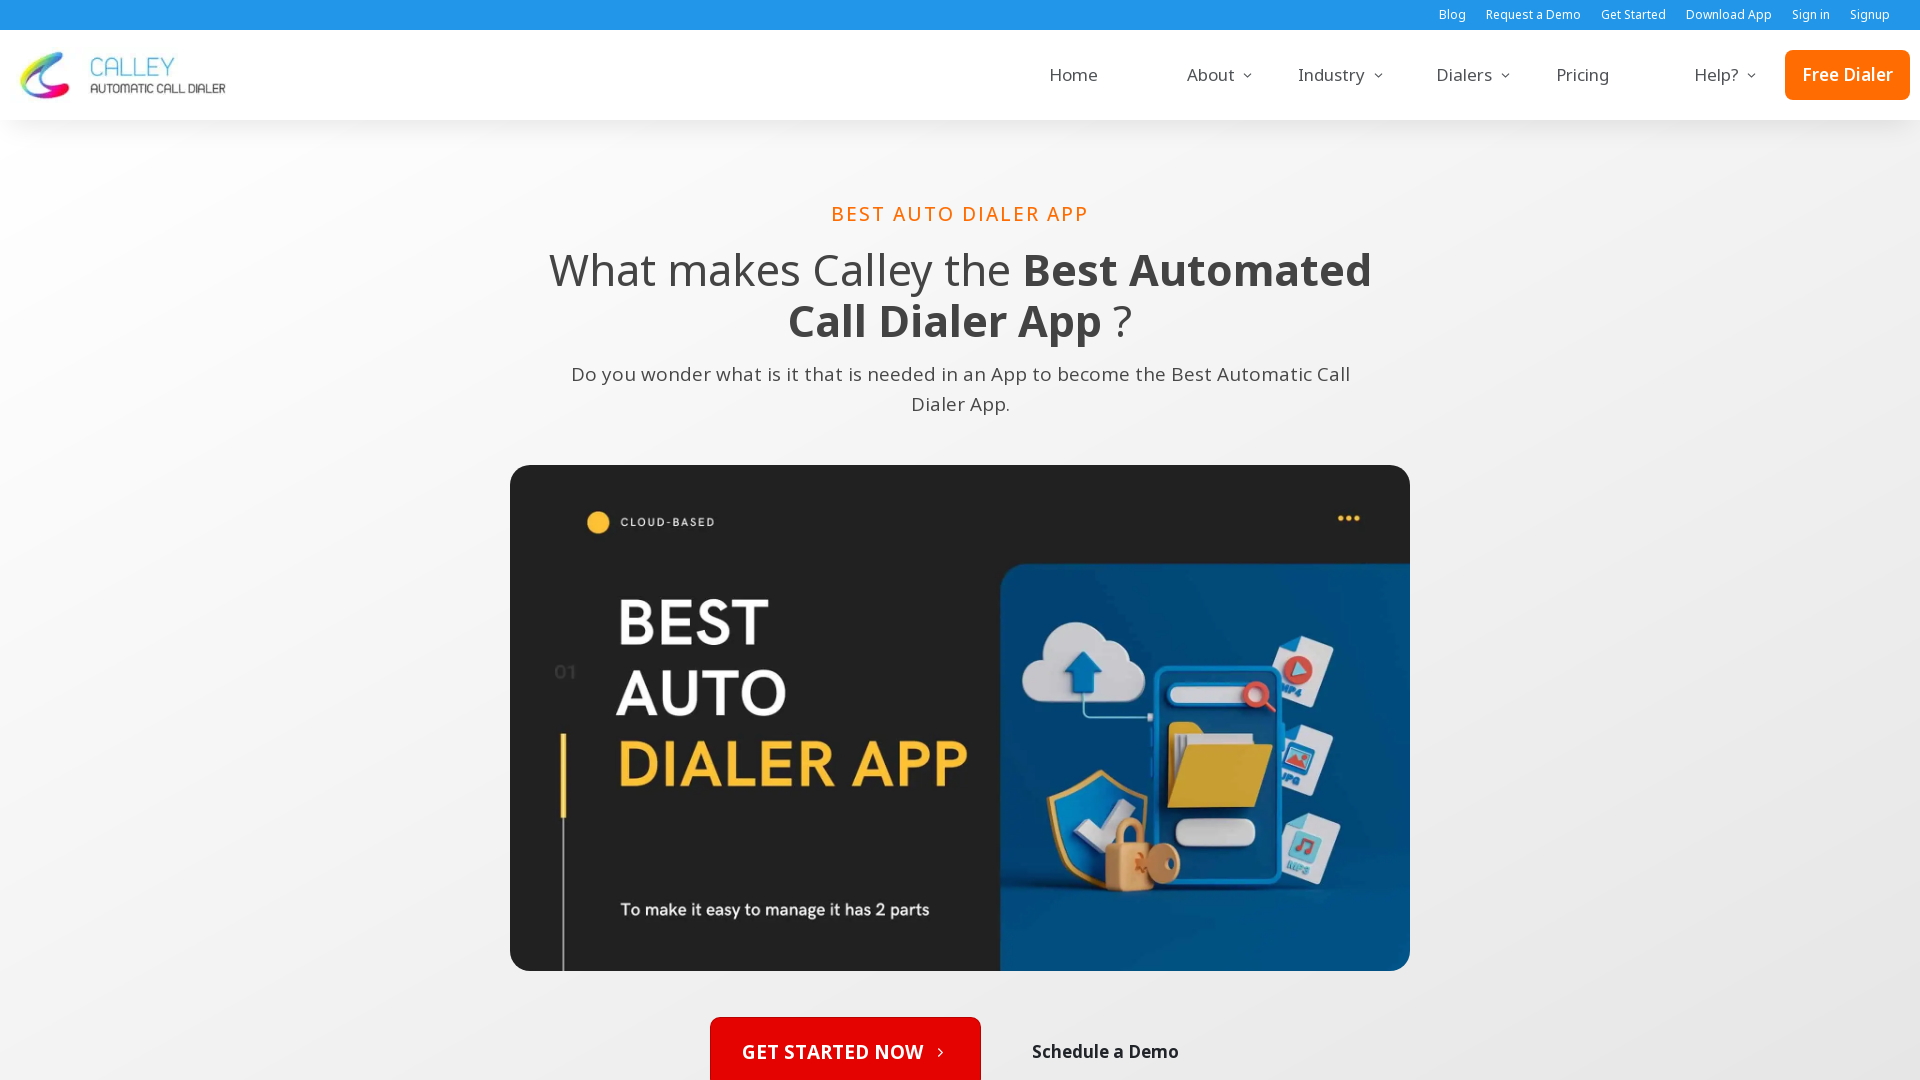

Navigated back to sitemap
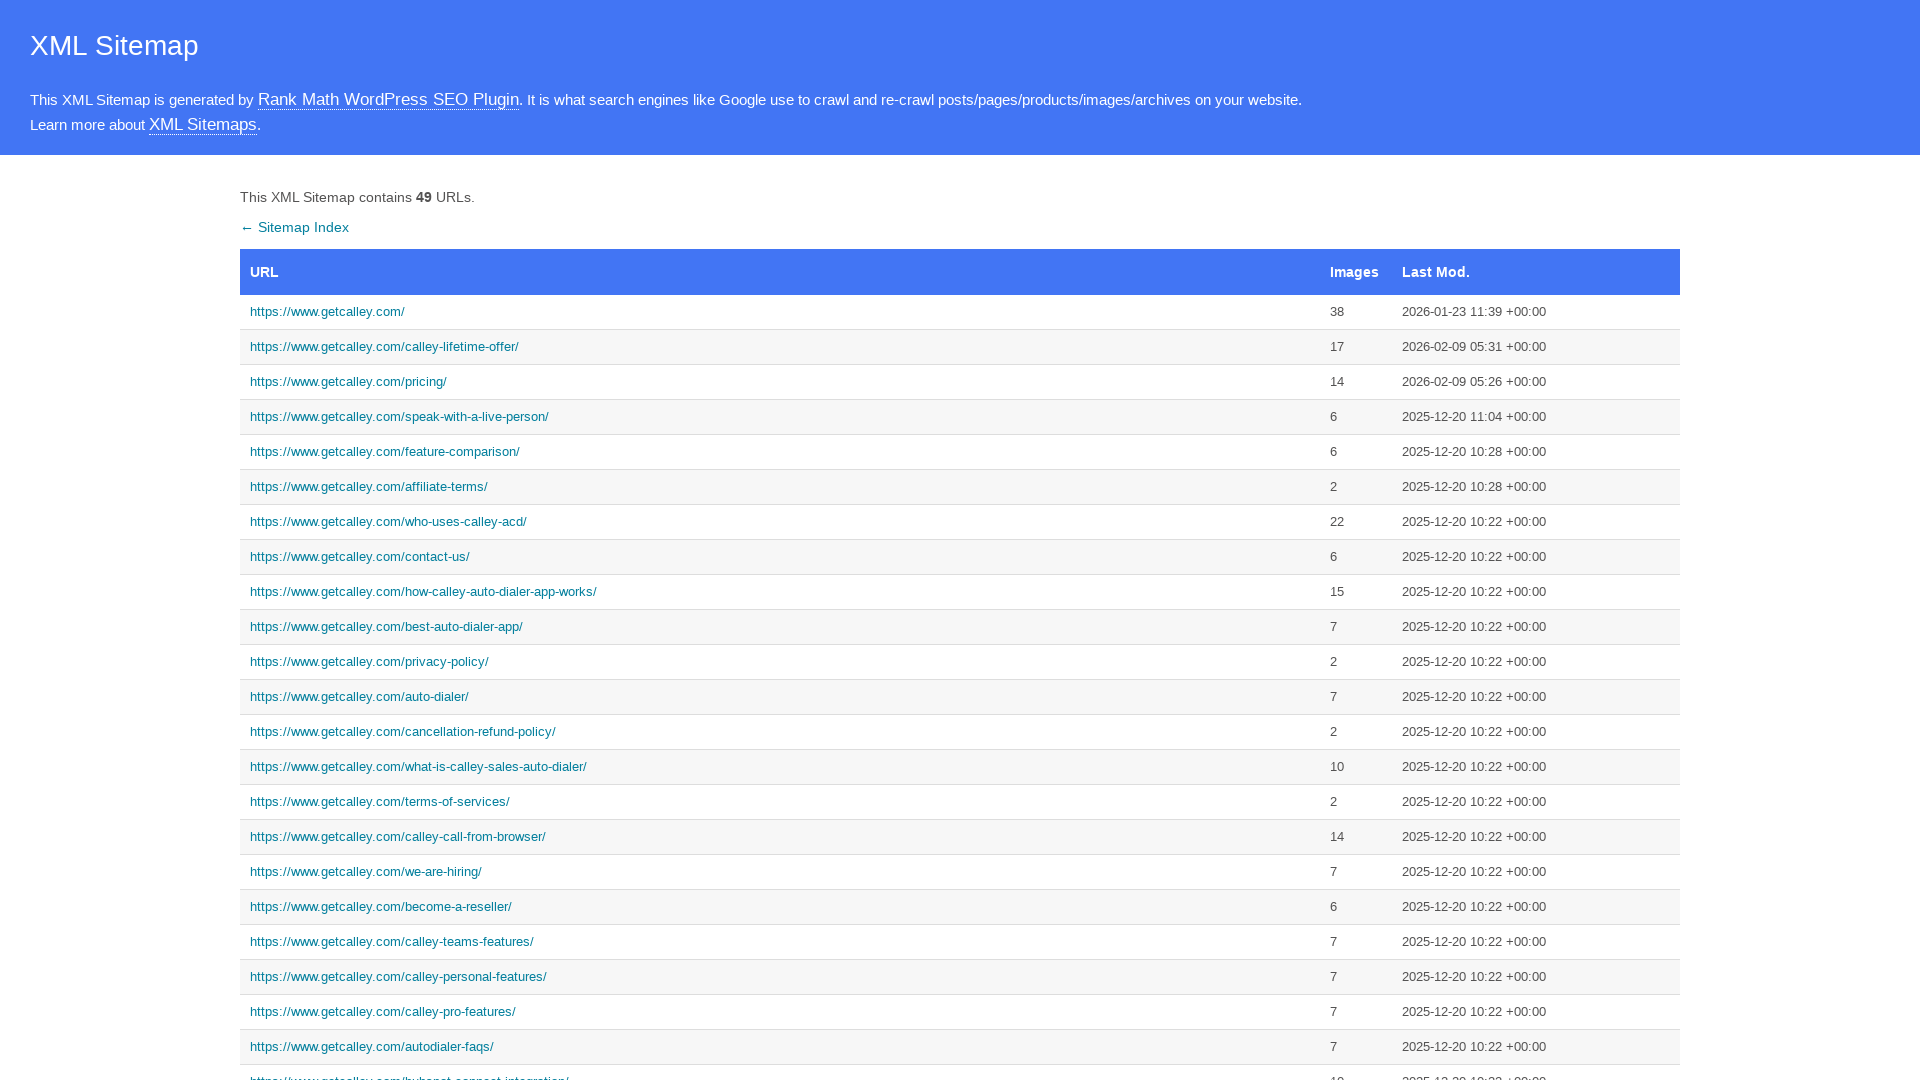

Sitemap page loaded
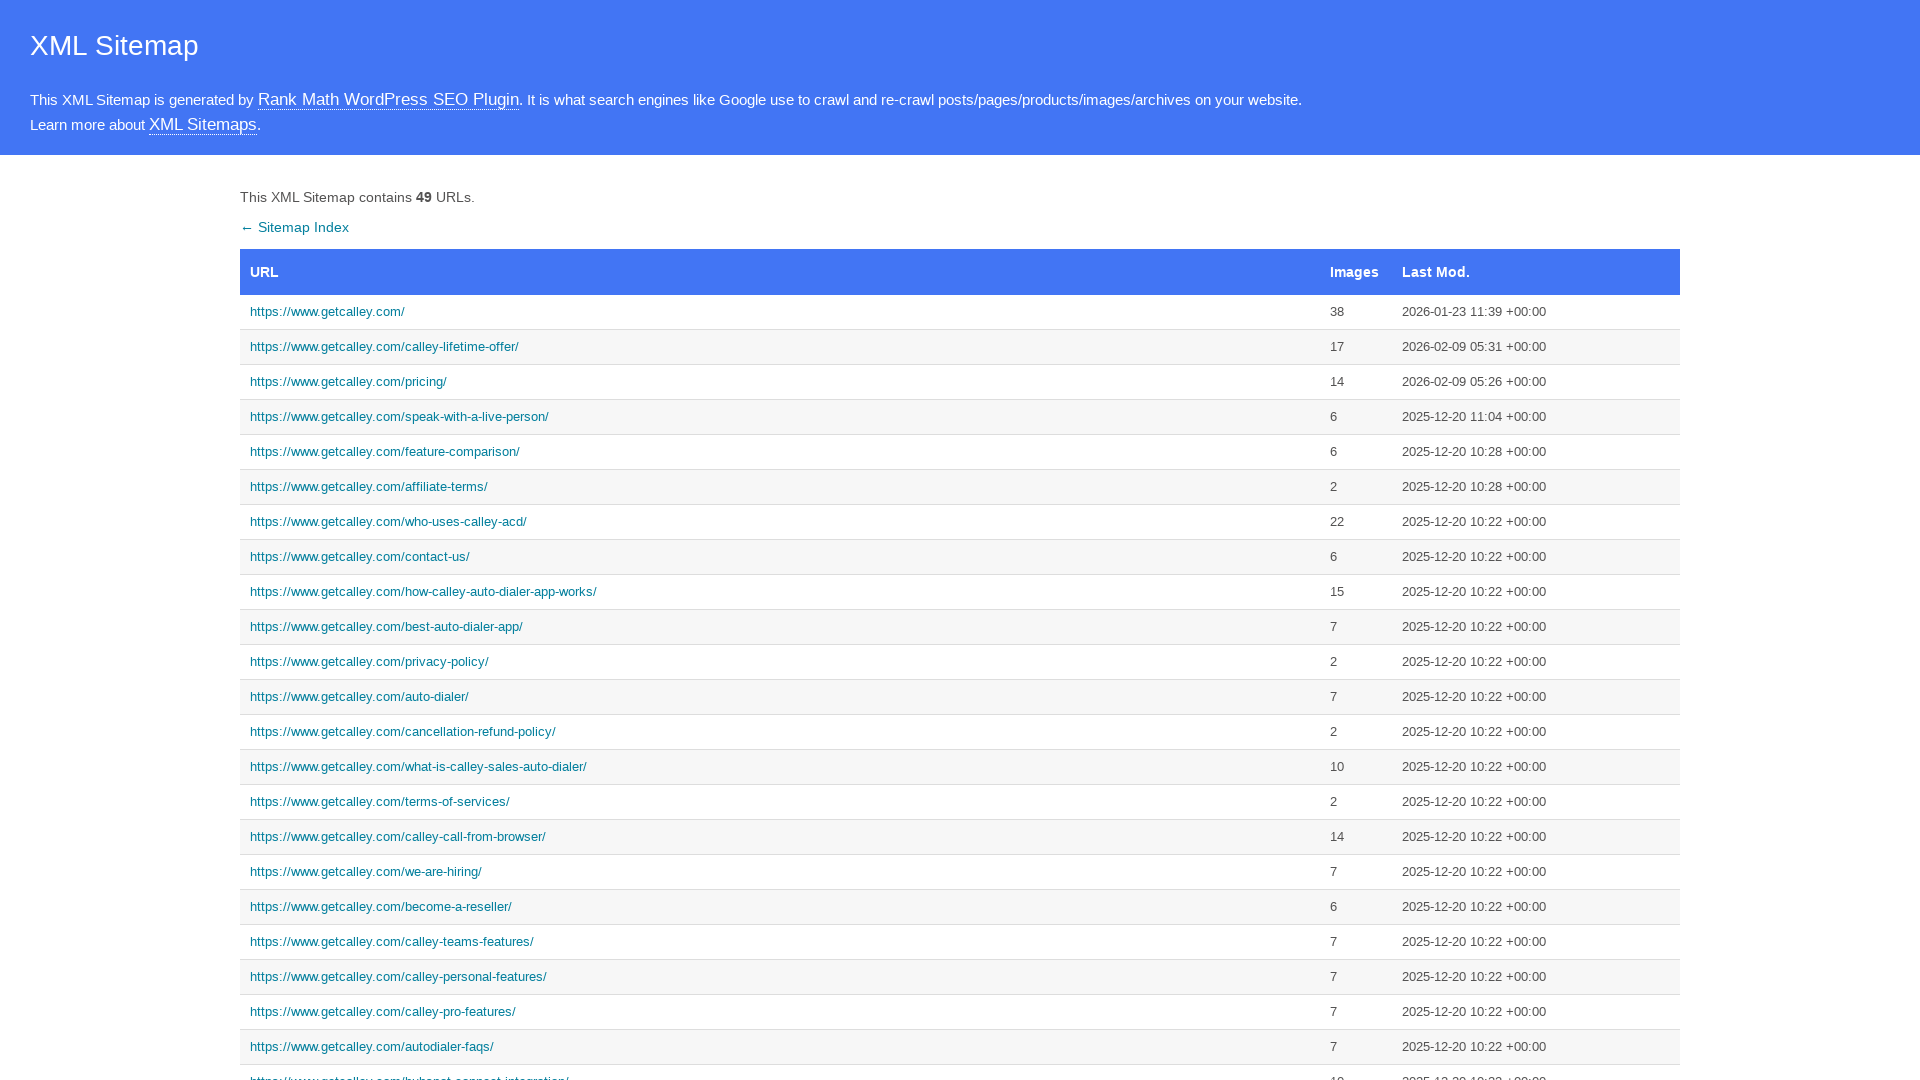

Clicked on how-calley-auto-dialer-app-works link at (780, 592) on xpath=//a[text()='https://www.getcalley.com/how-calley-auto-dialer-app-works/']
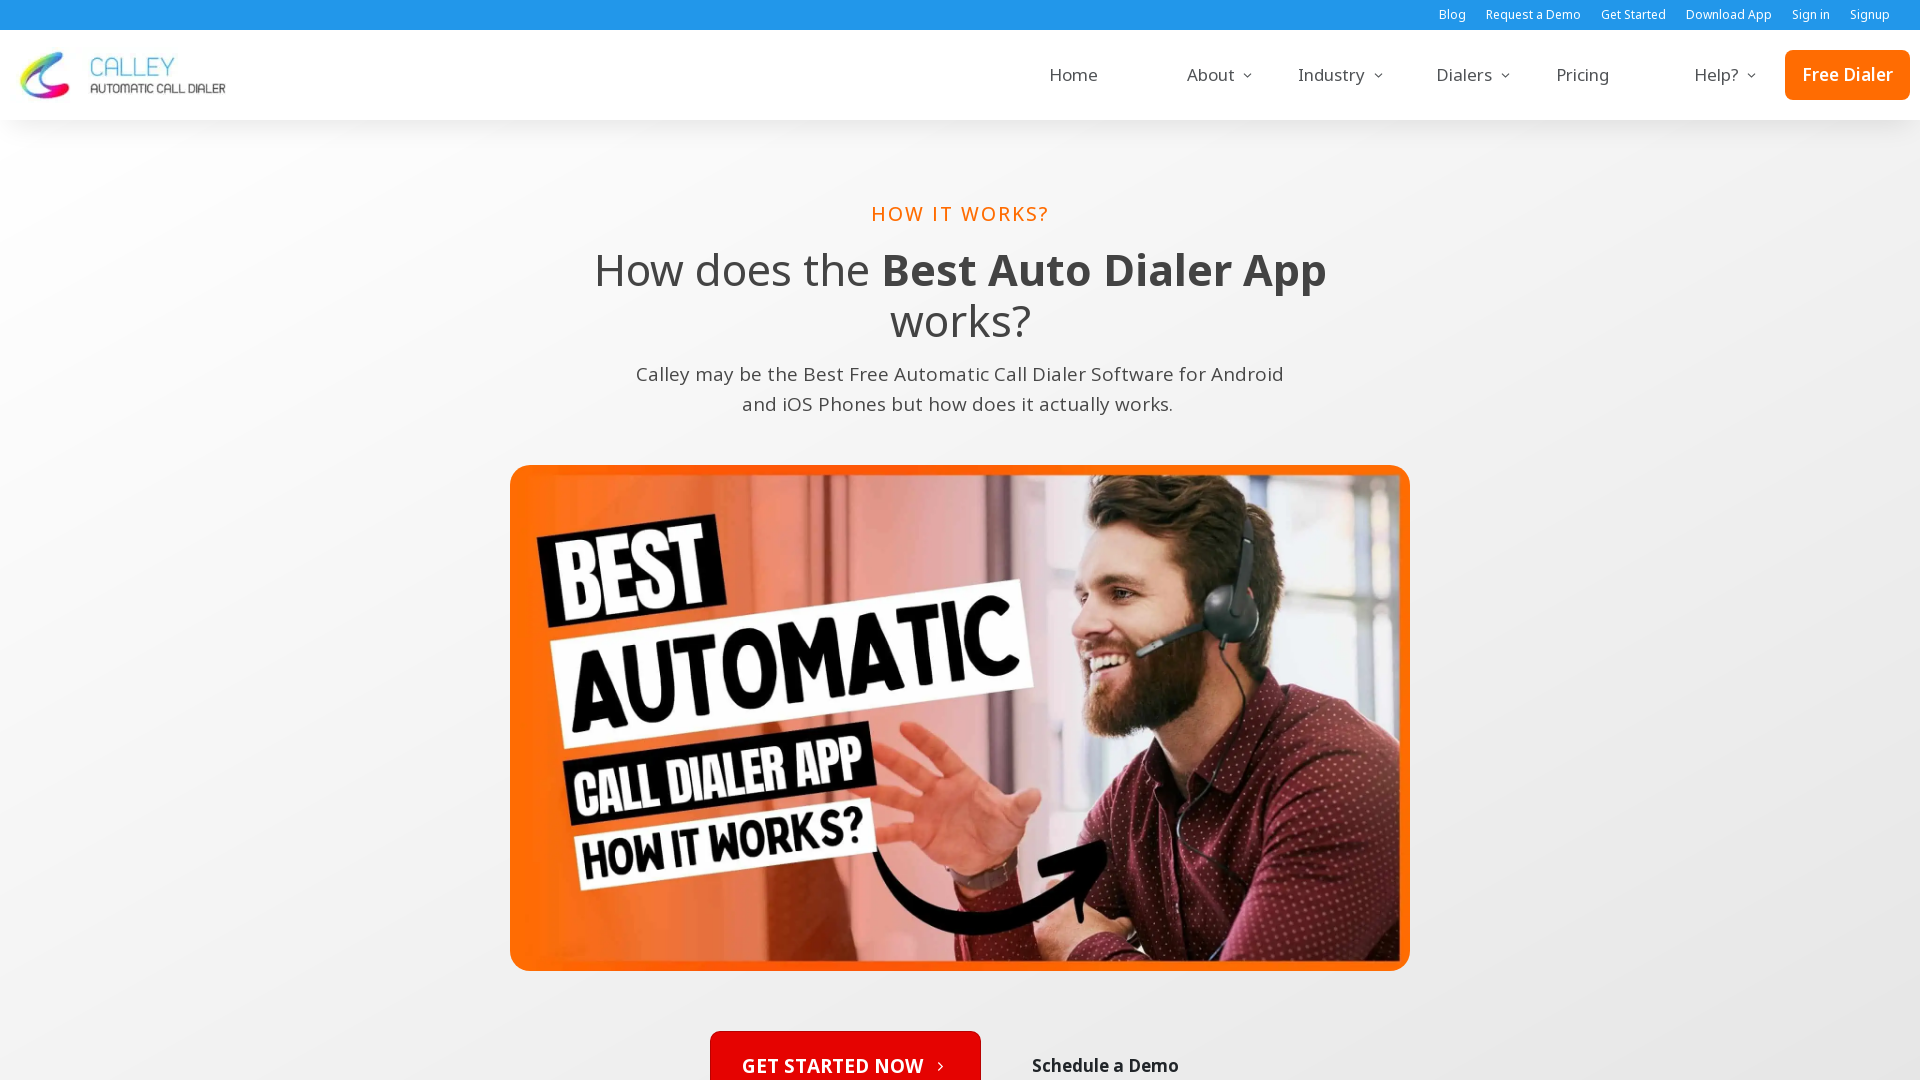

How Calley auto dialer app works page loaded
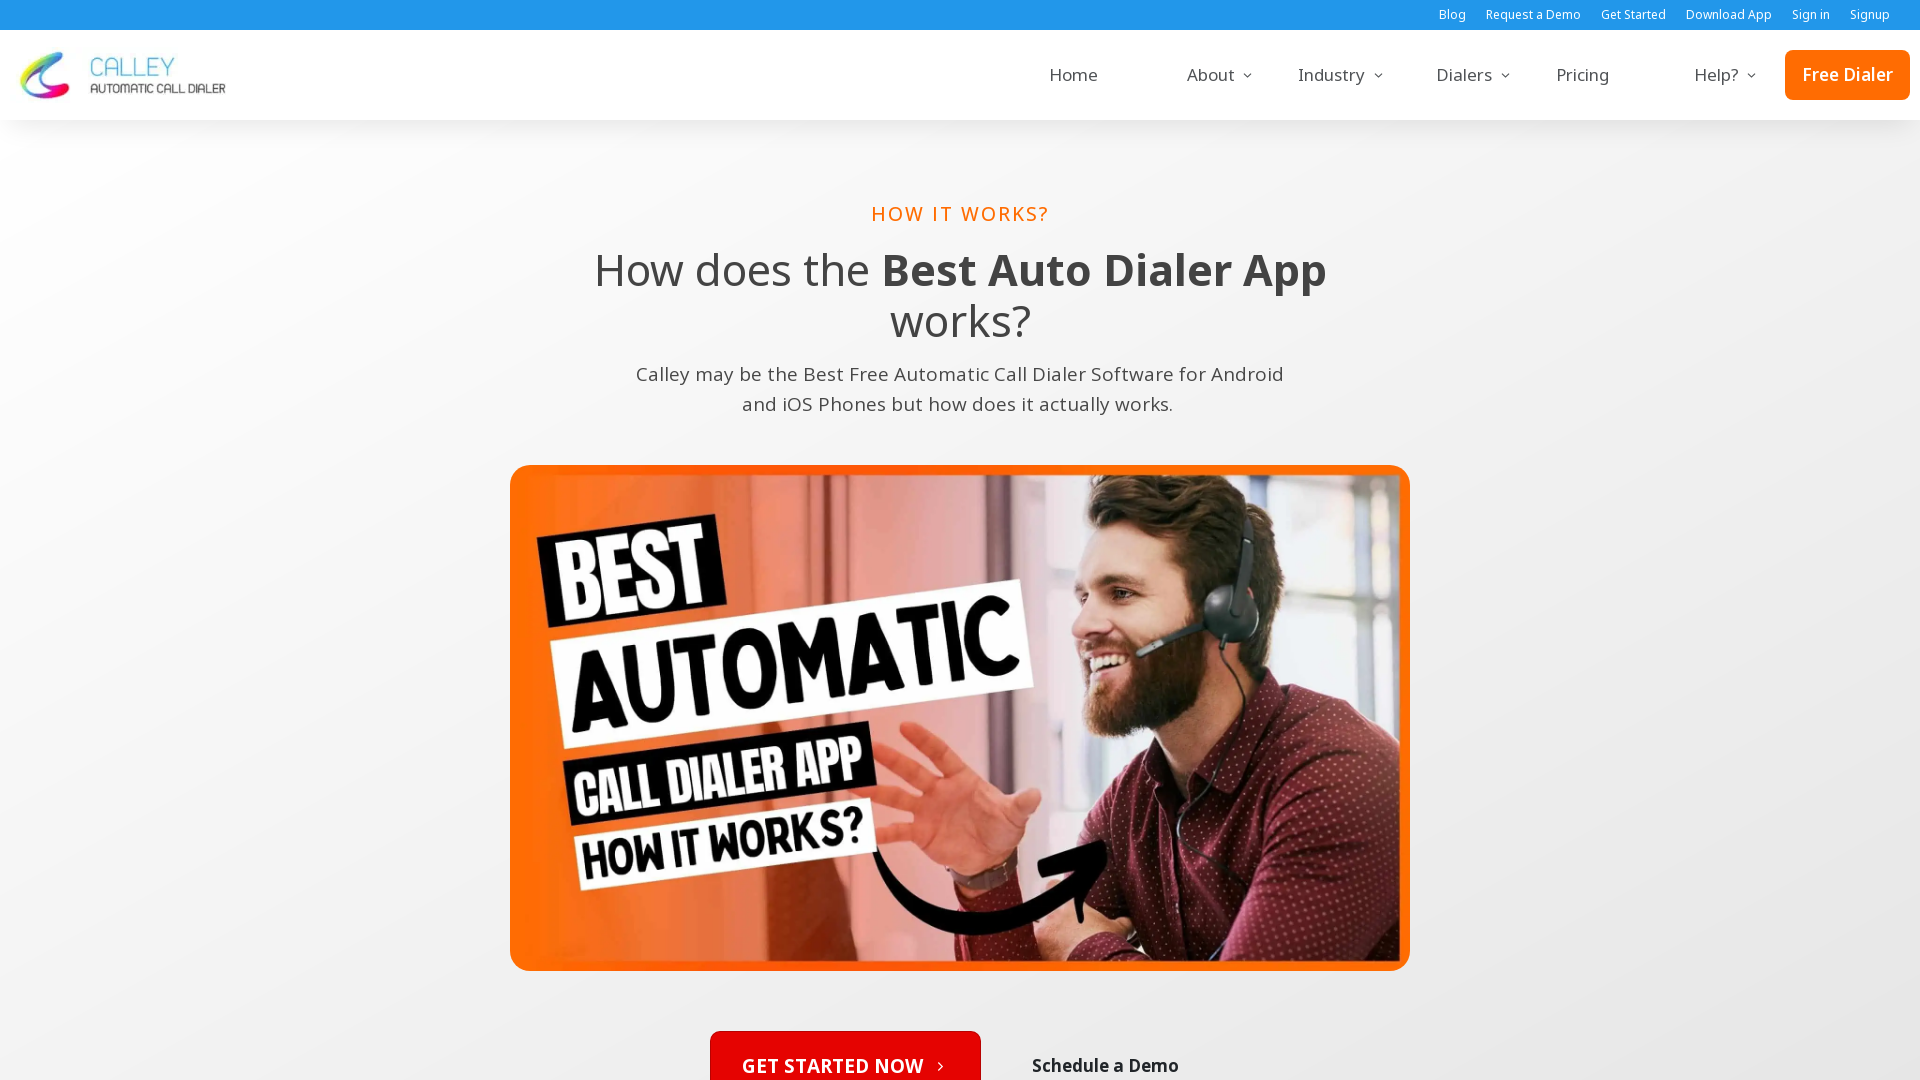

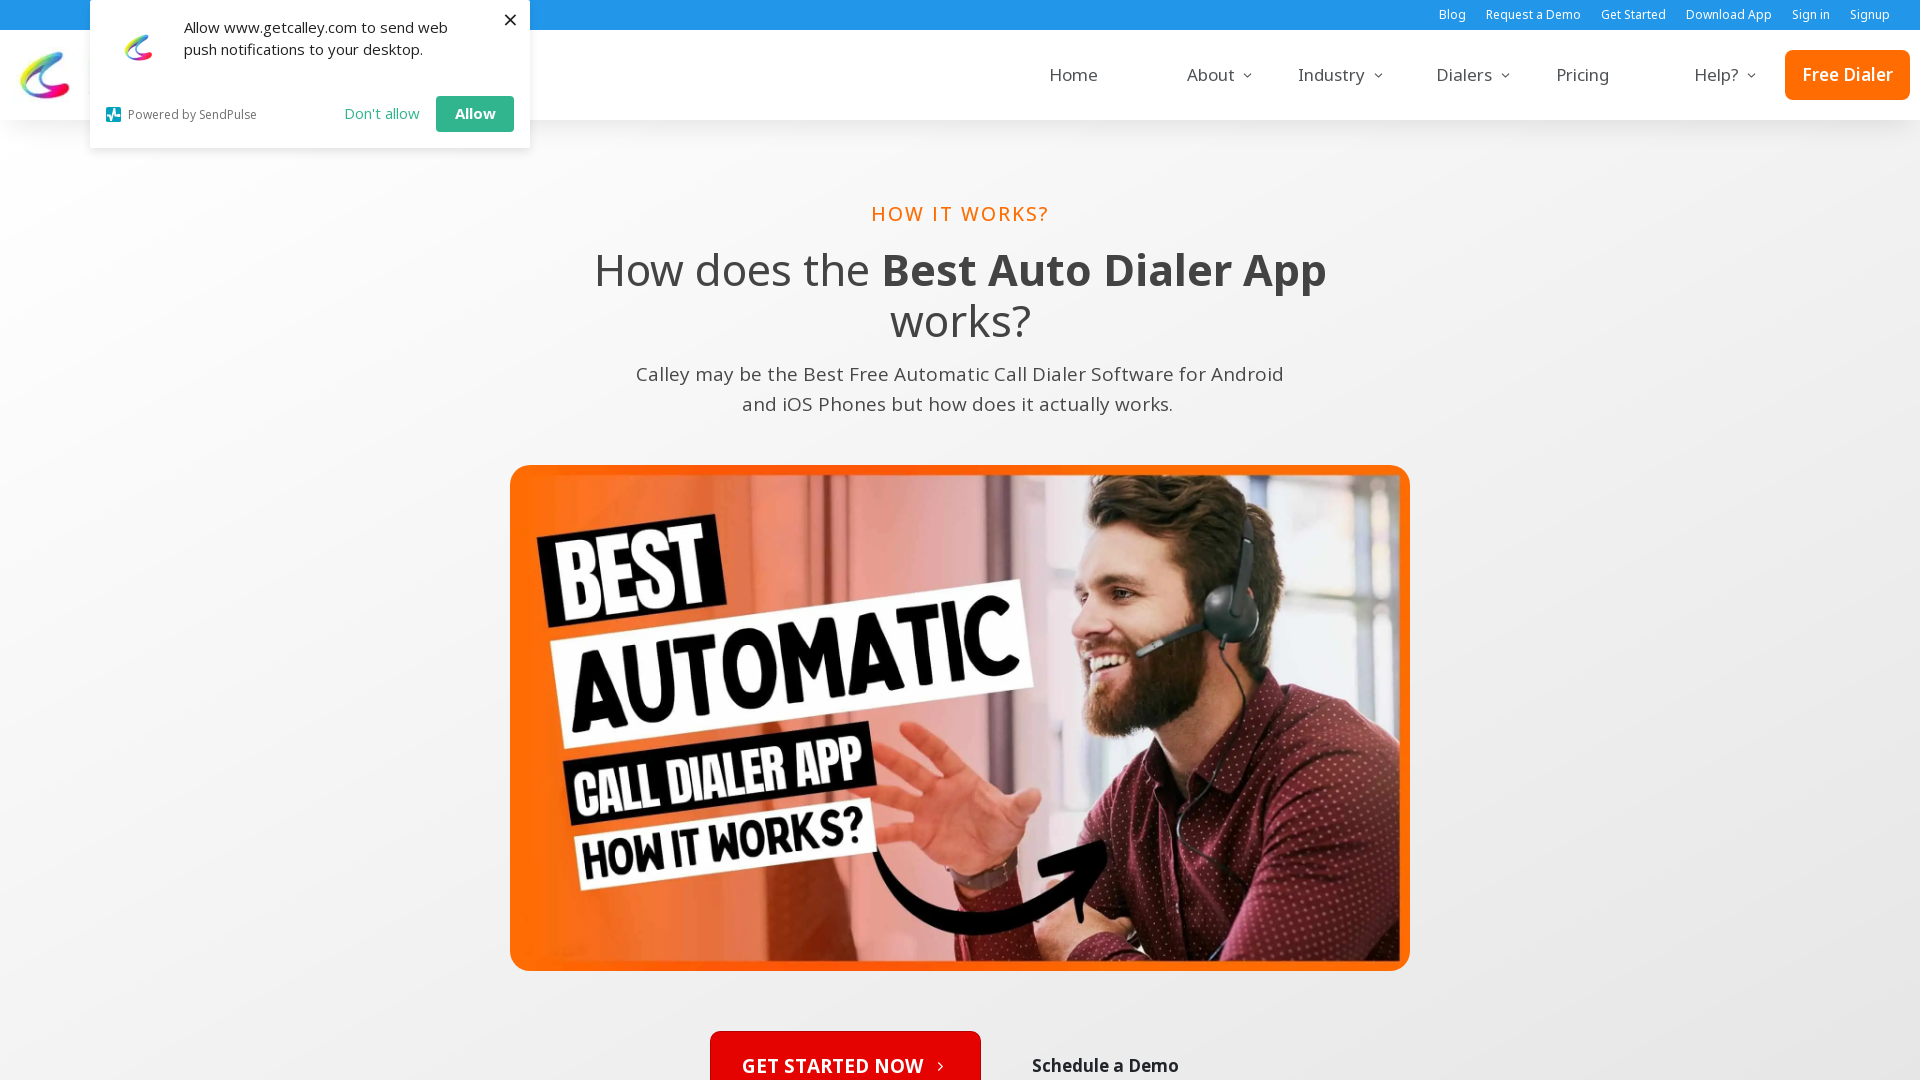